Tests scrolling functionality on an infinite scroll page by scrolling down and then up using JavaScript execution

Starting URL: https://practice.cydeo.com/infinite_scroll

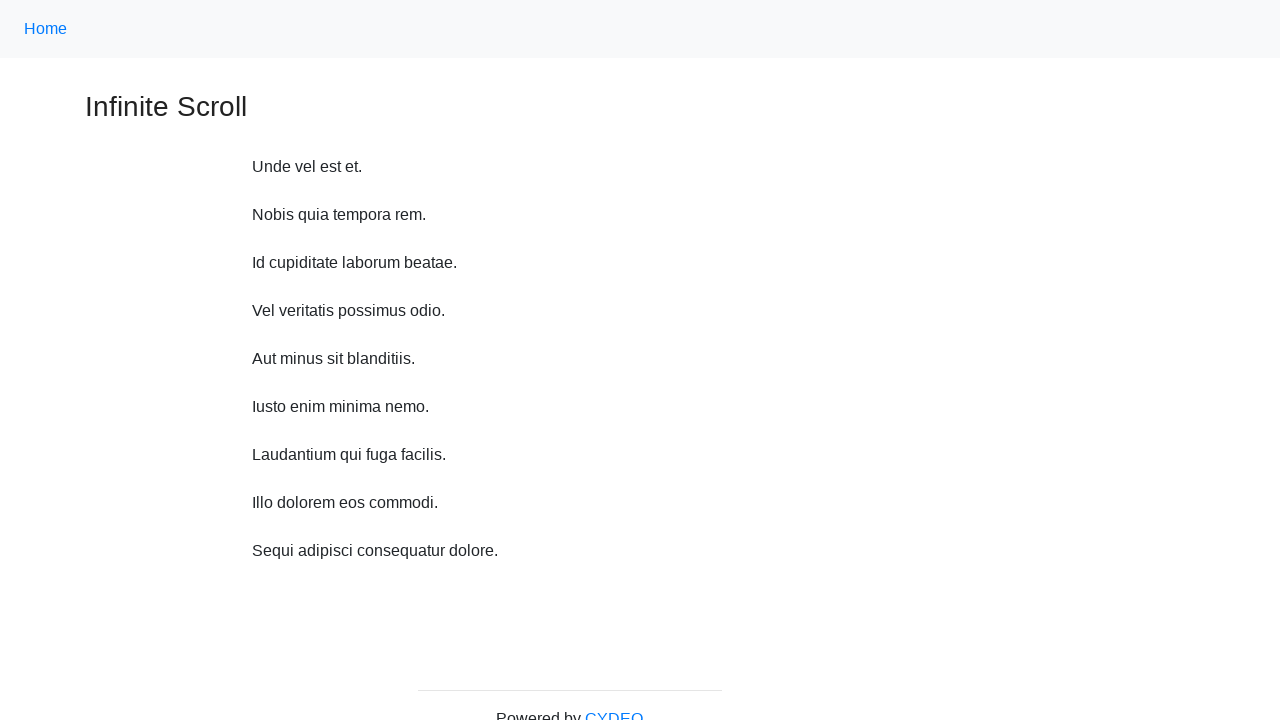

Scrolled down 750 pixels (iteration 1/10)
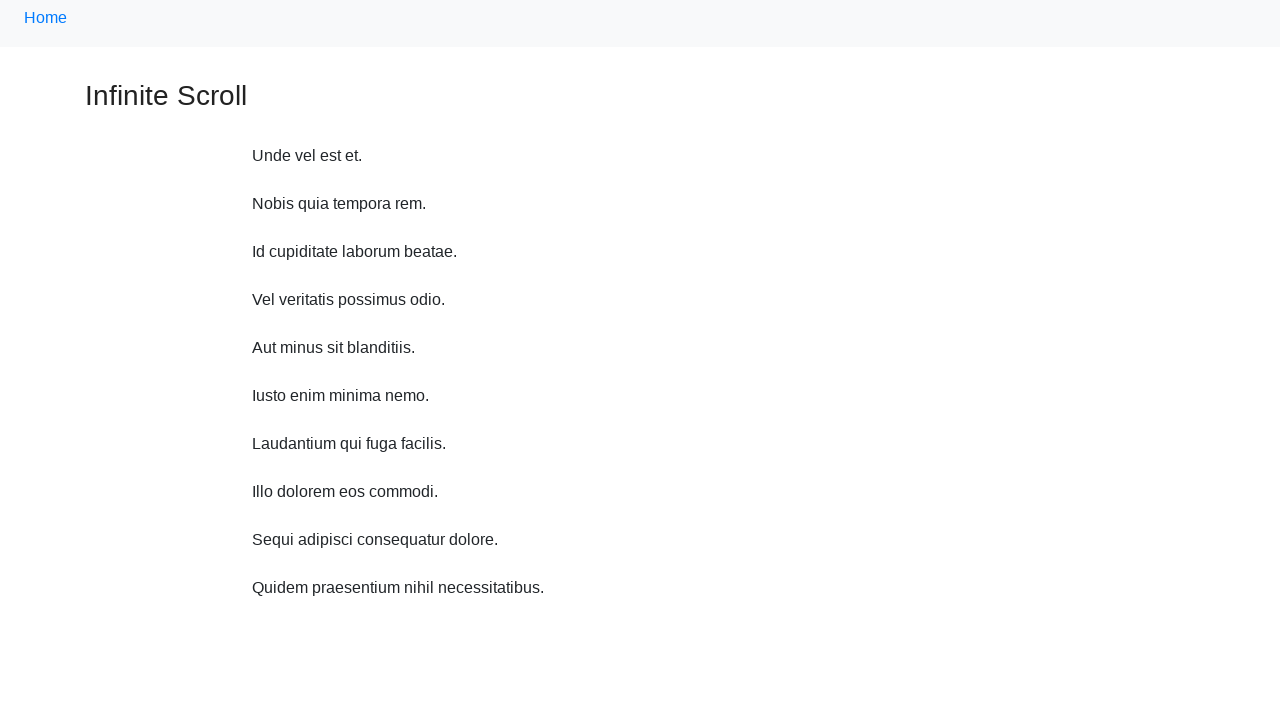

Waited 1 second after scrolling down
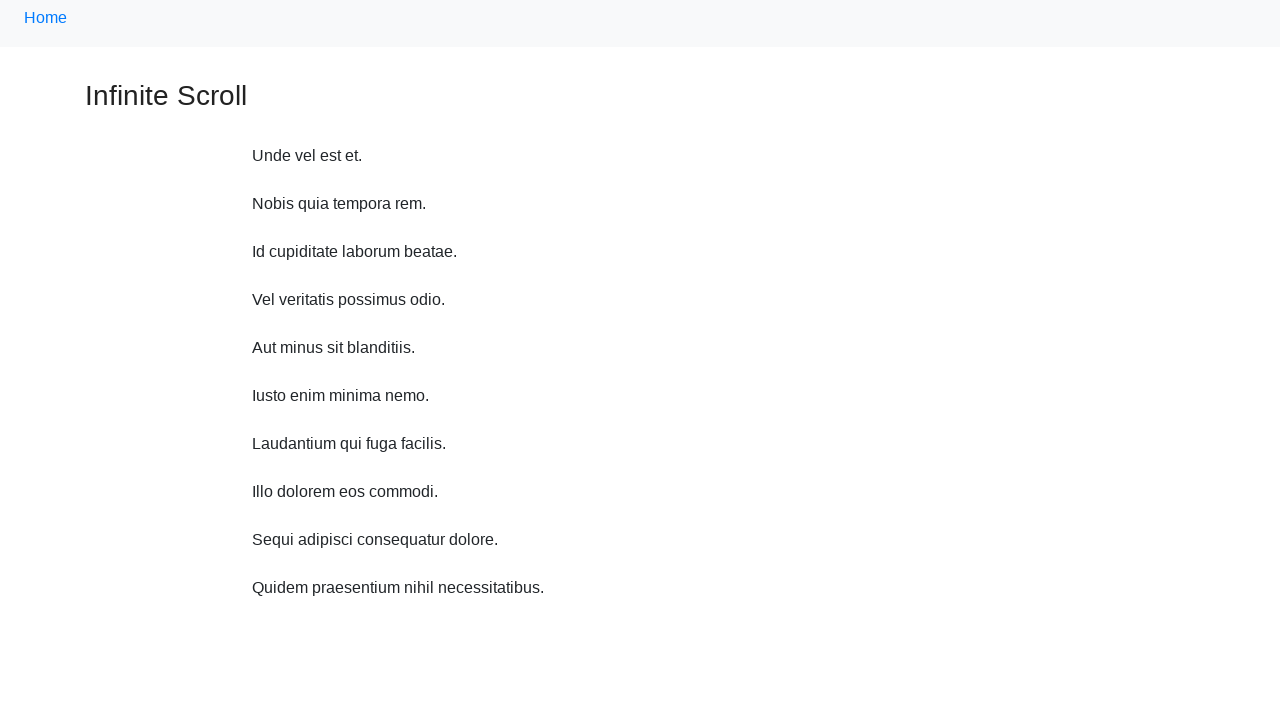

Scrolled down 750 pixels (iteration 2/10)
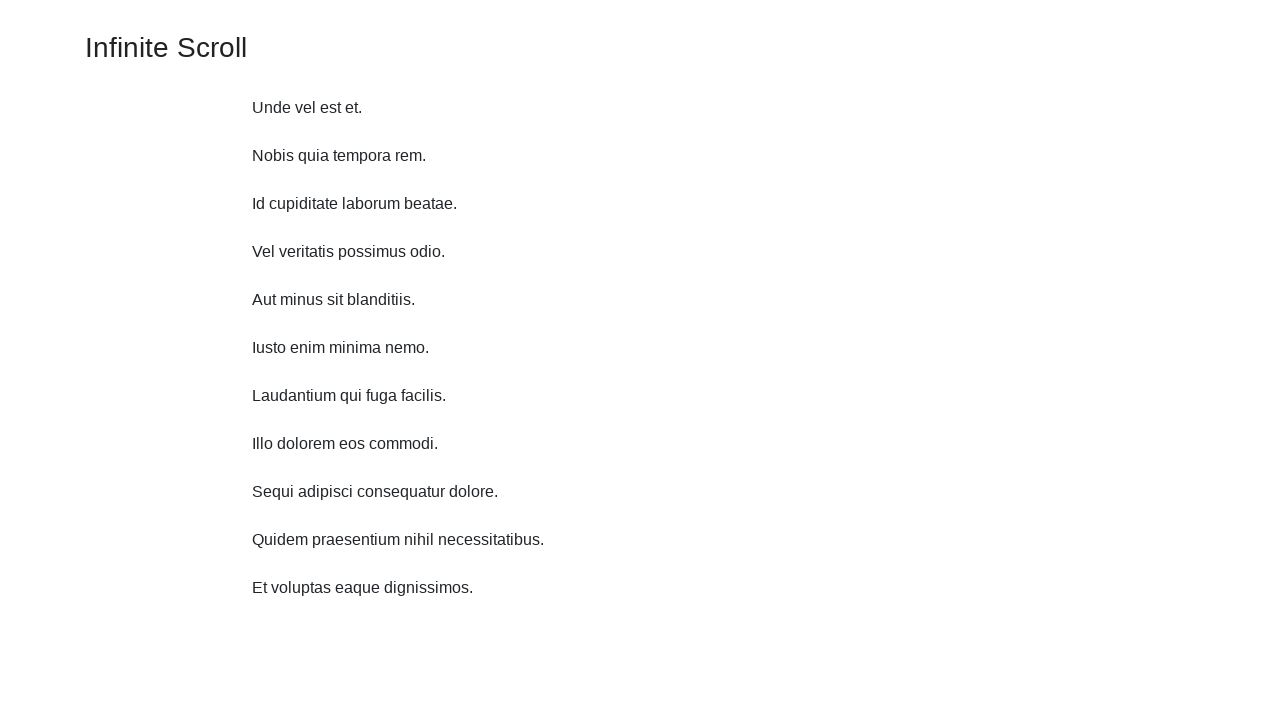

Waited 1 second after scrolling down
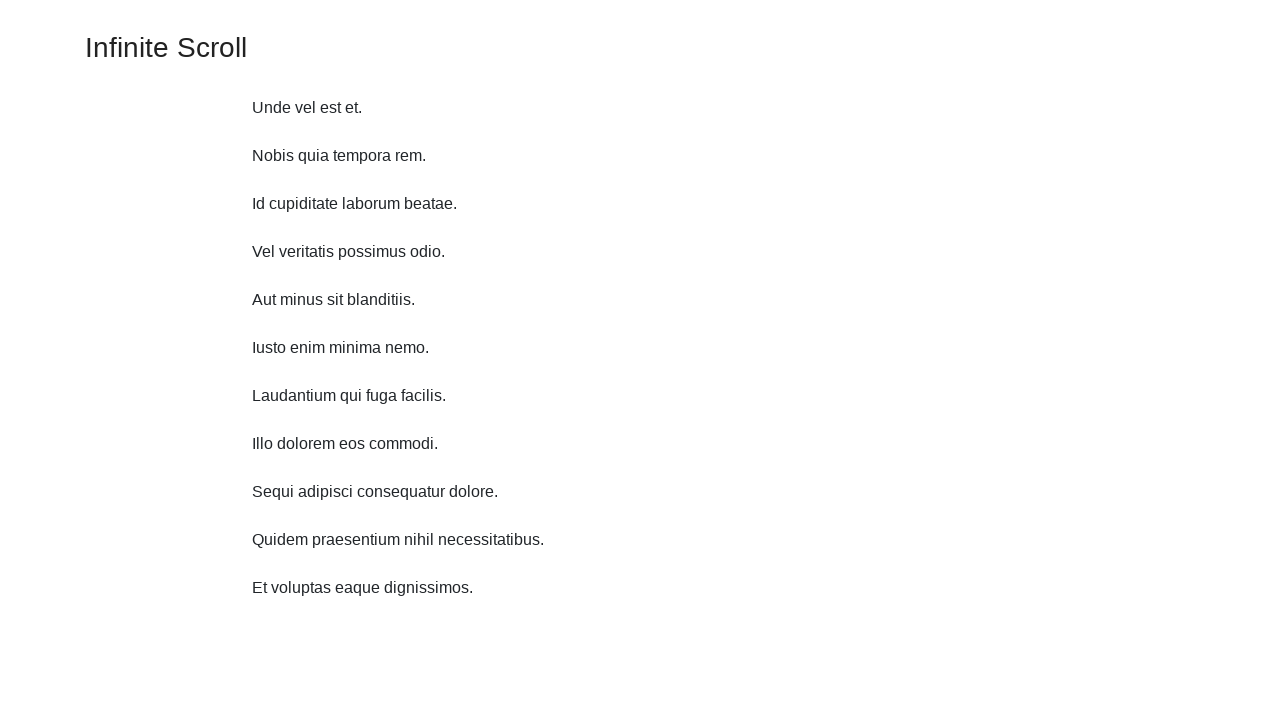

Scrolled down 750 pixels (iteration 3/10)
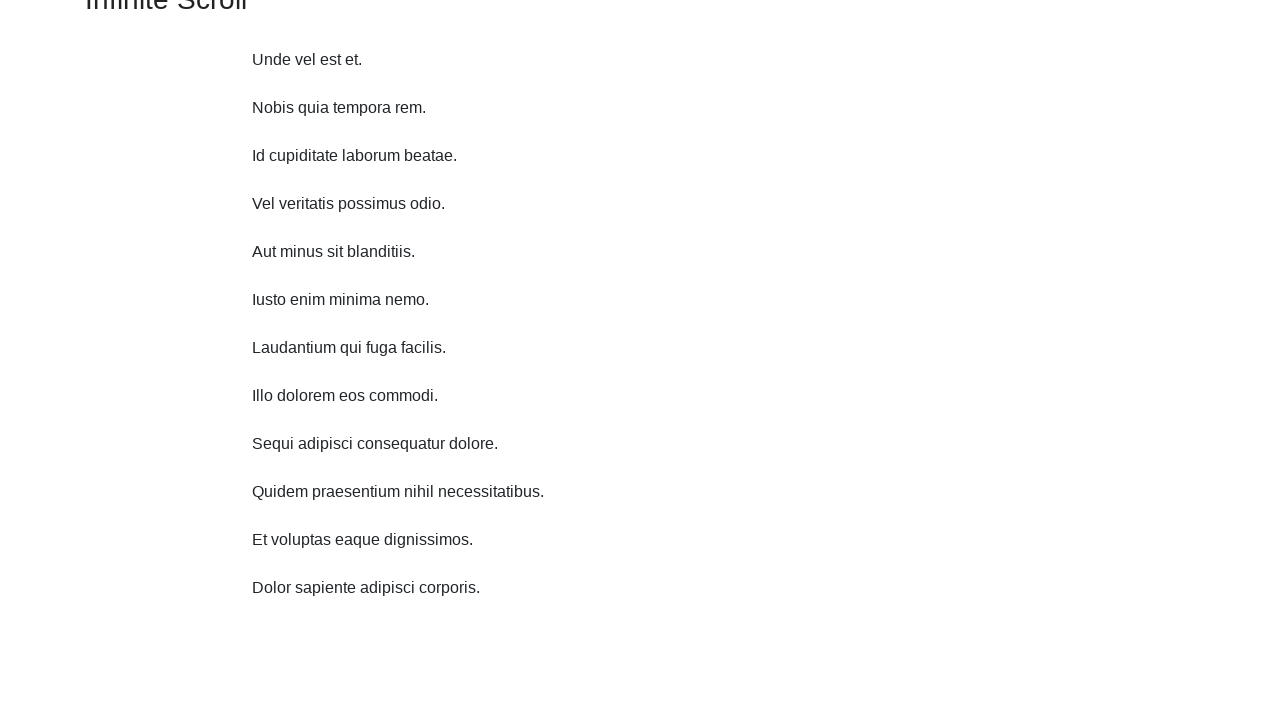

Waited 1 second after scrolling down
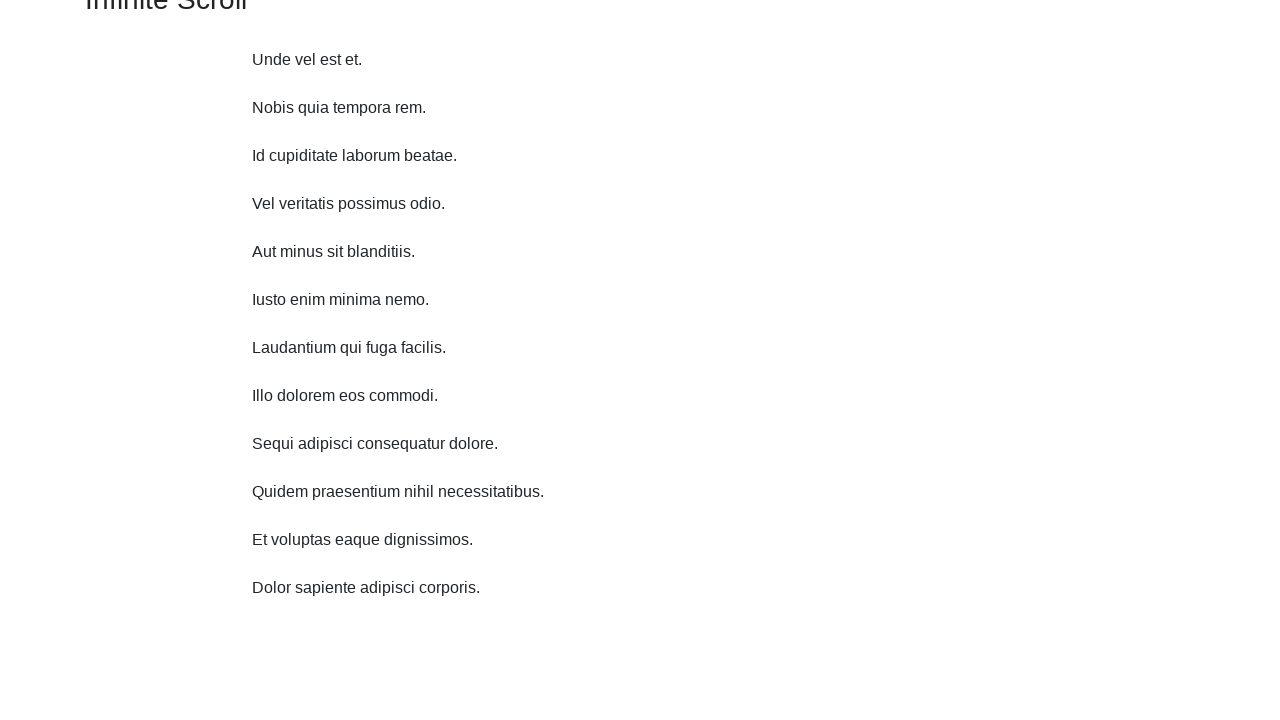

Scrolled down 750 pixels (iteration 4/10)
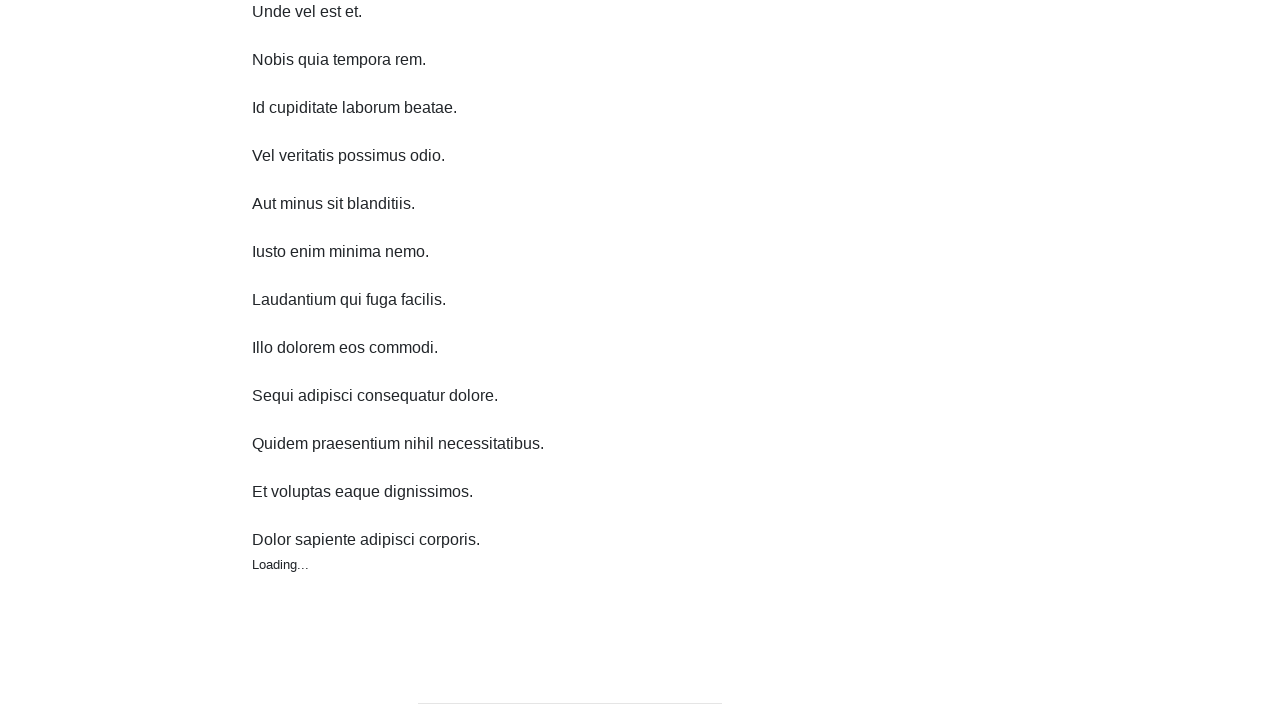

Waited 1 second after scrolling down
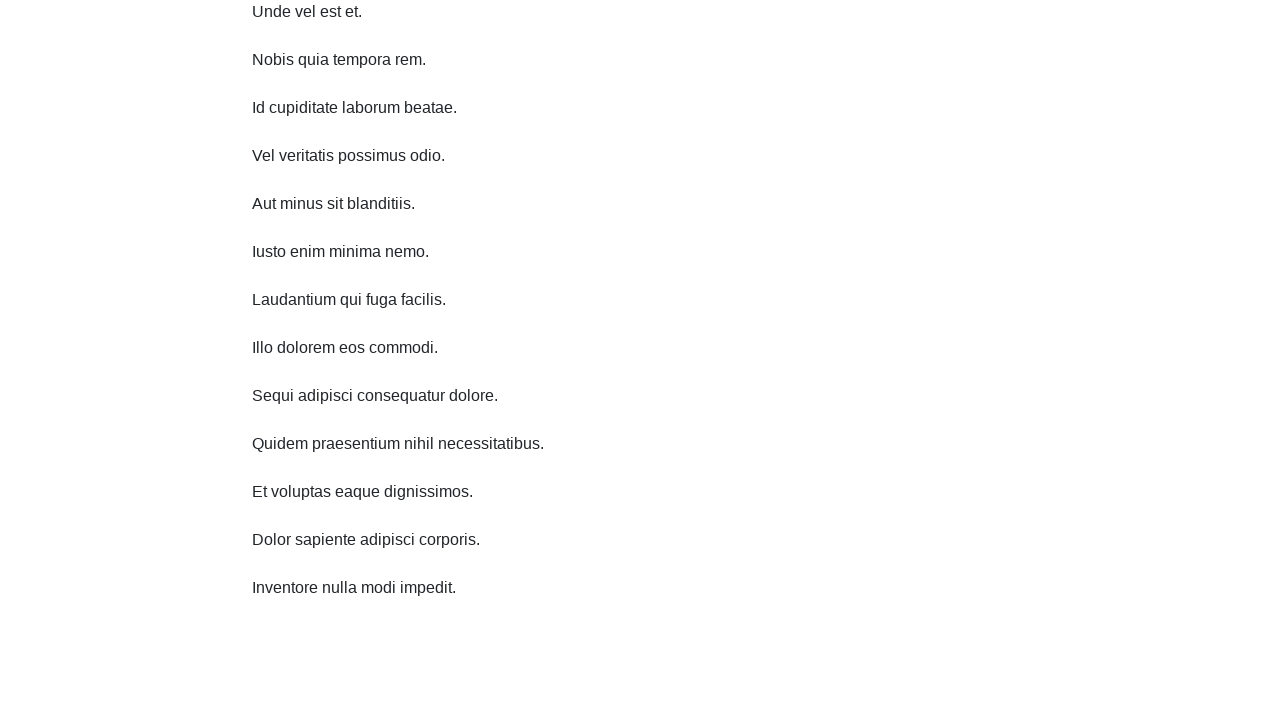

Scrolled down 750 pixels (iteration 5/10)
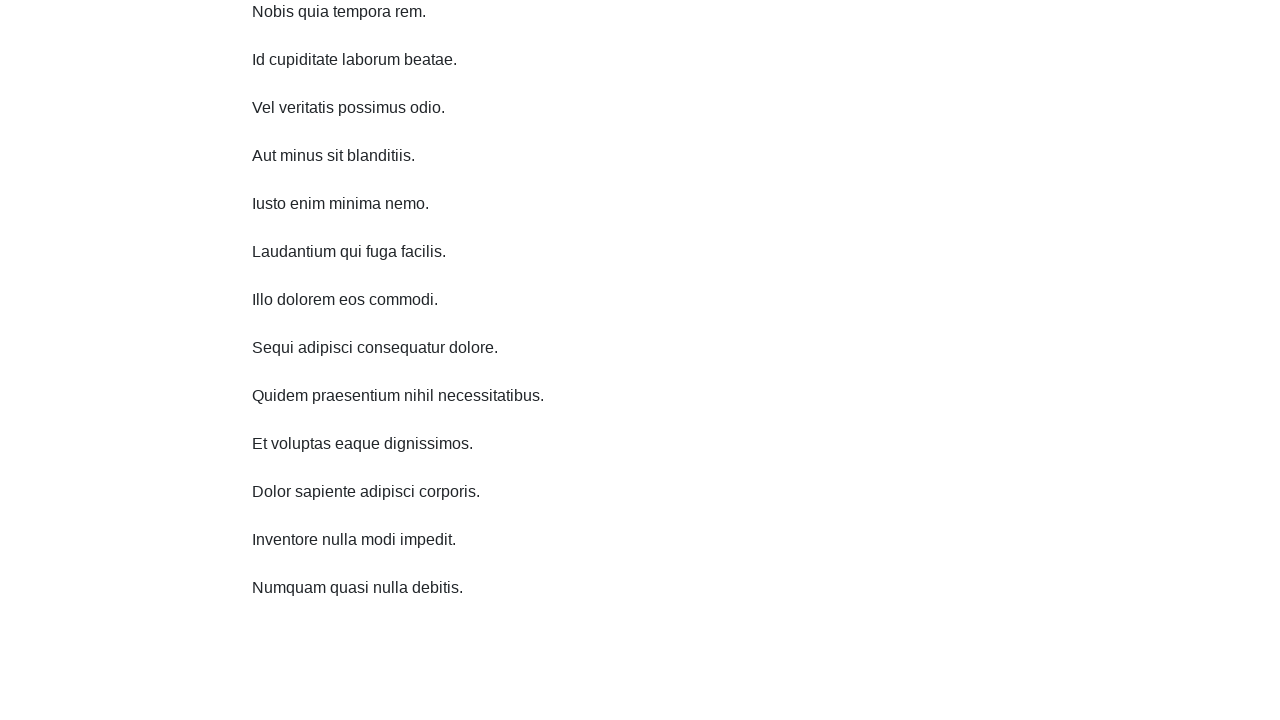

Waited 1 second after scrolling down
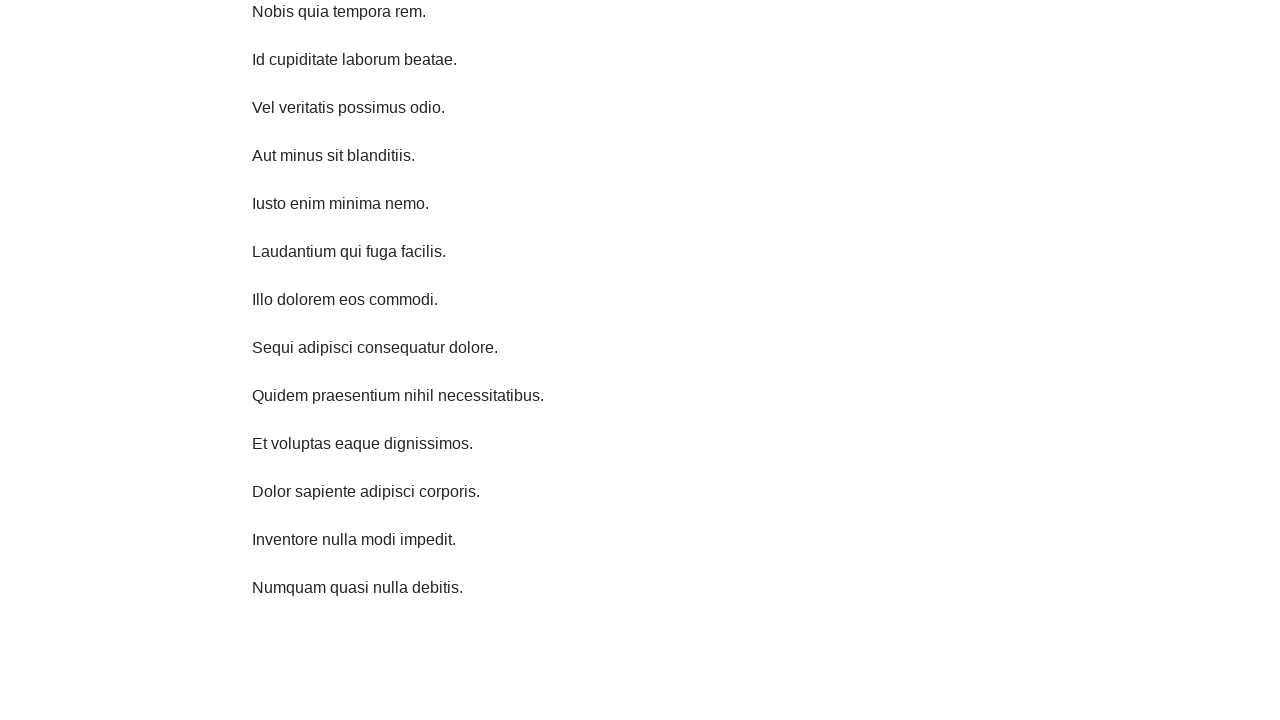

Scrolled down 750 pixels (iteration 6/10)
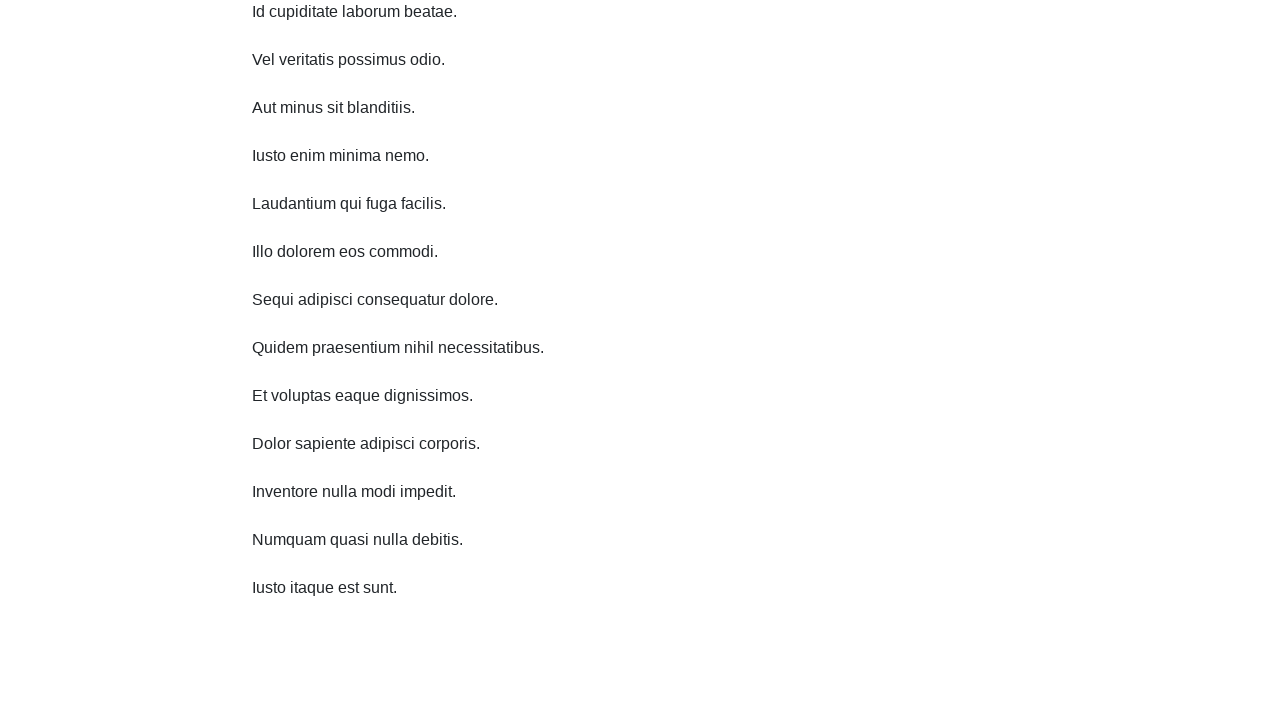

Waited 1 second after scrolling down
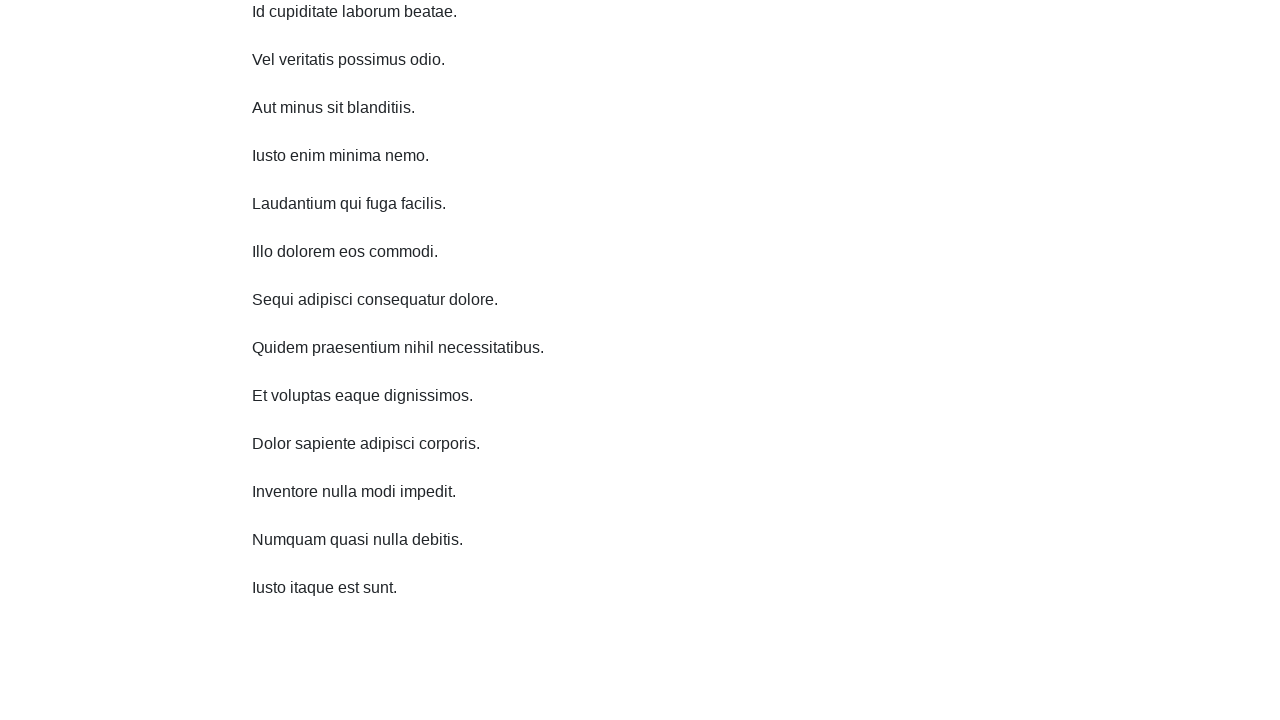

Scrolled down 750 pixels (iteration 7/10)
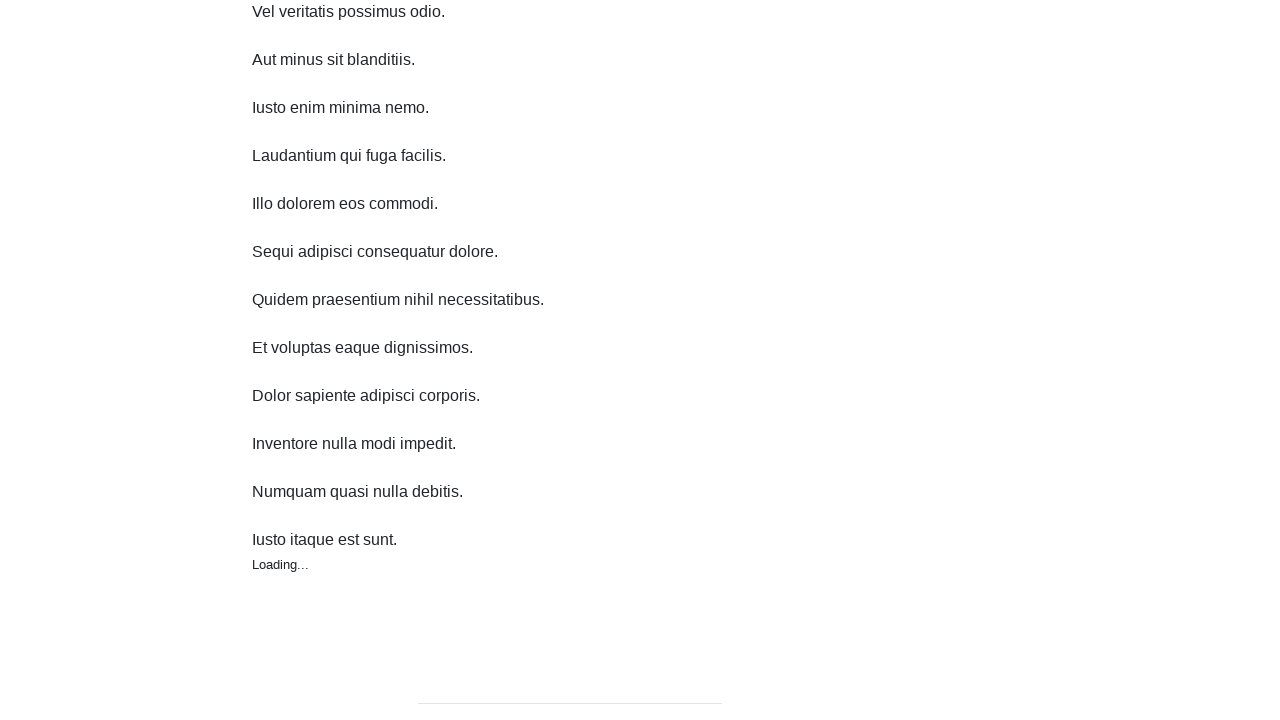

Waited 1 second after scrolling down
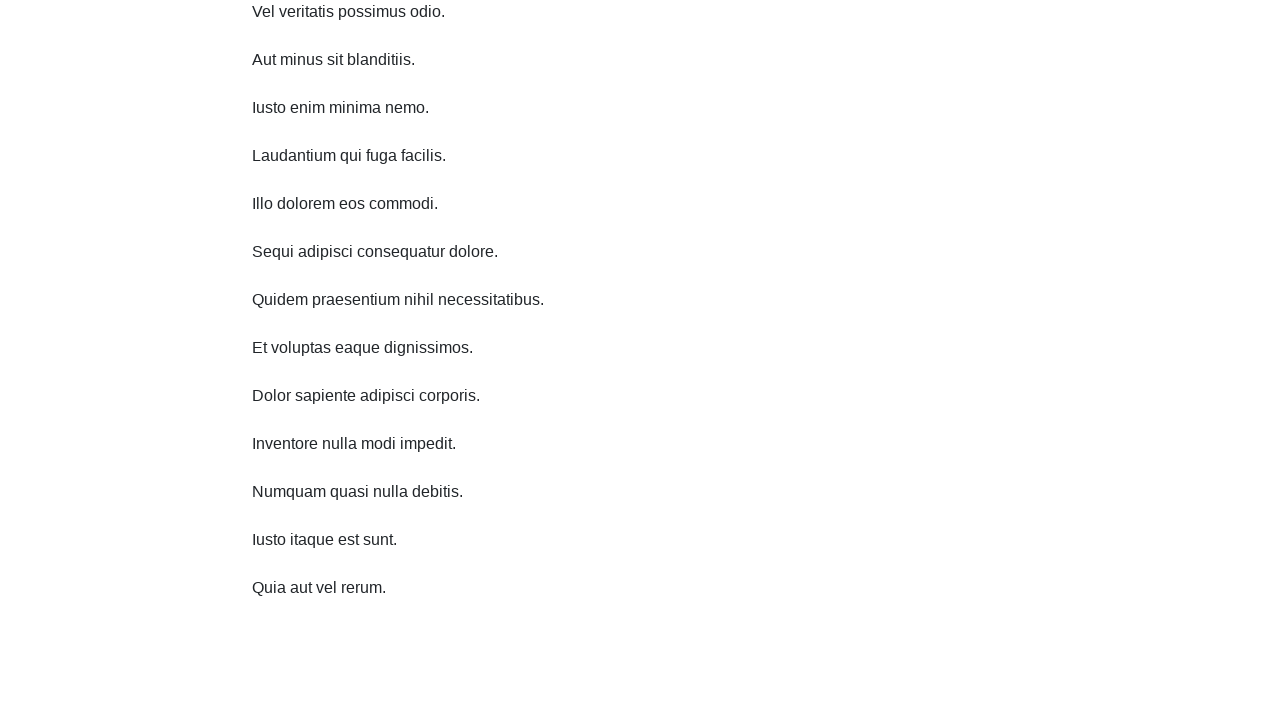

Scrolled down 750 pixels (iteration 8/10)
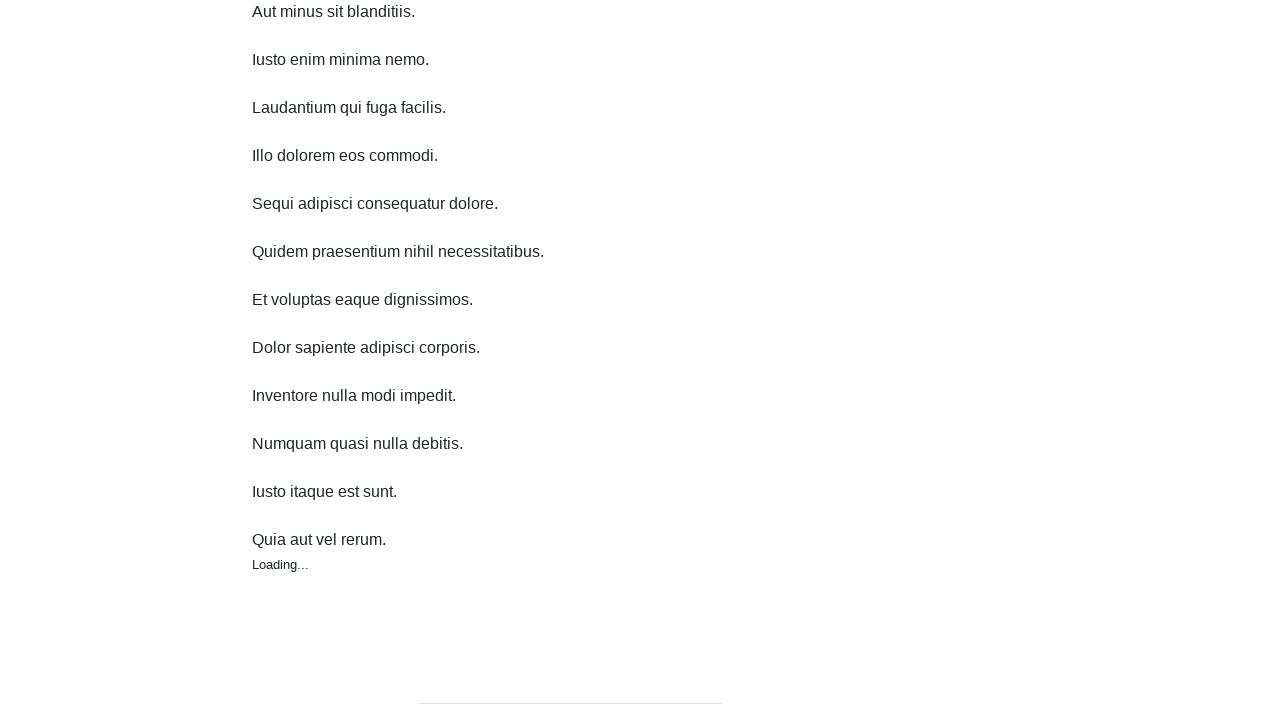

Waited 1 second after scrolling down
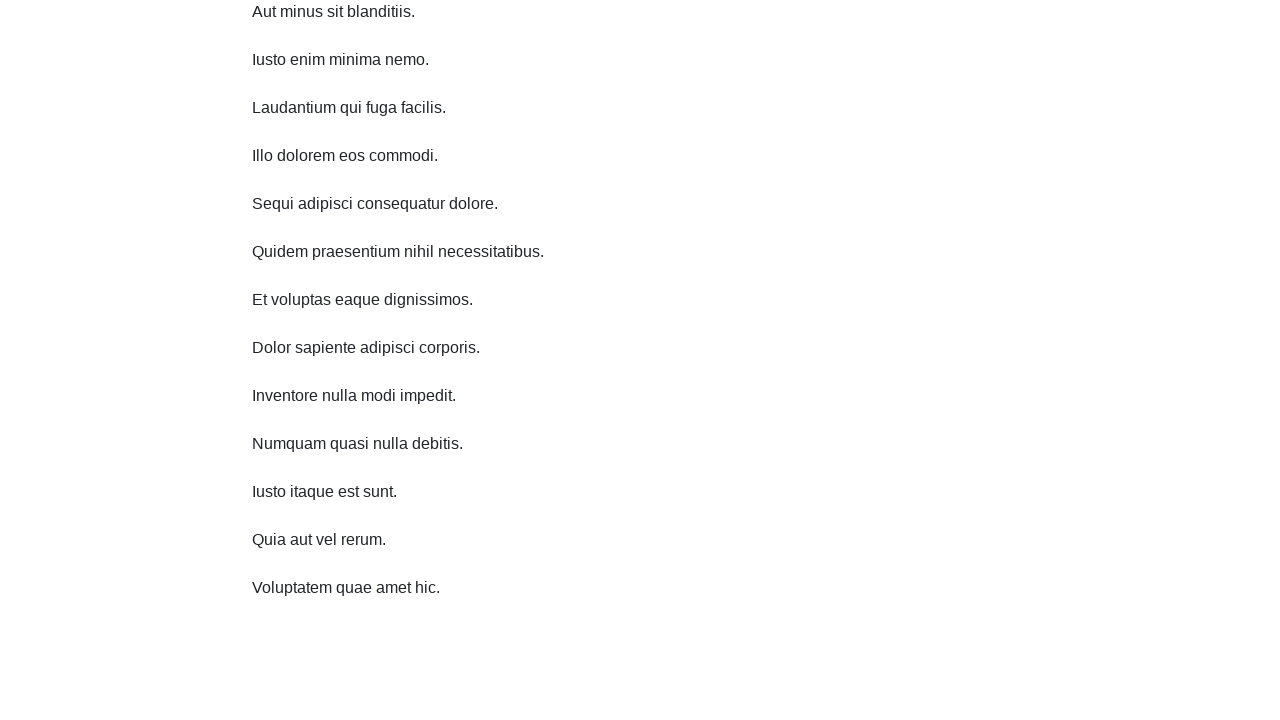

Scrolled down 750 pixels (iteration 9/10)
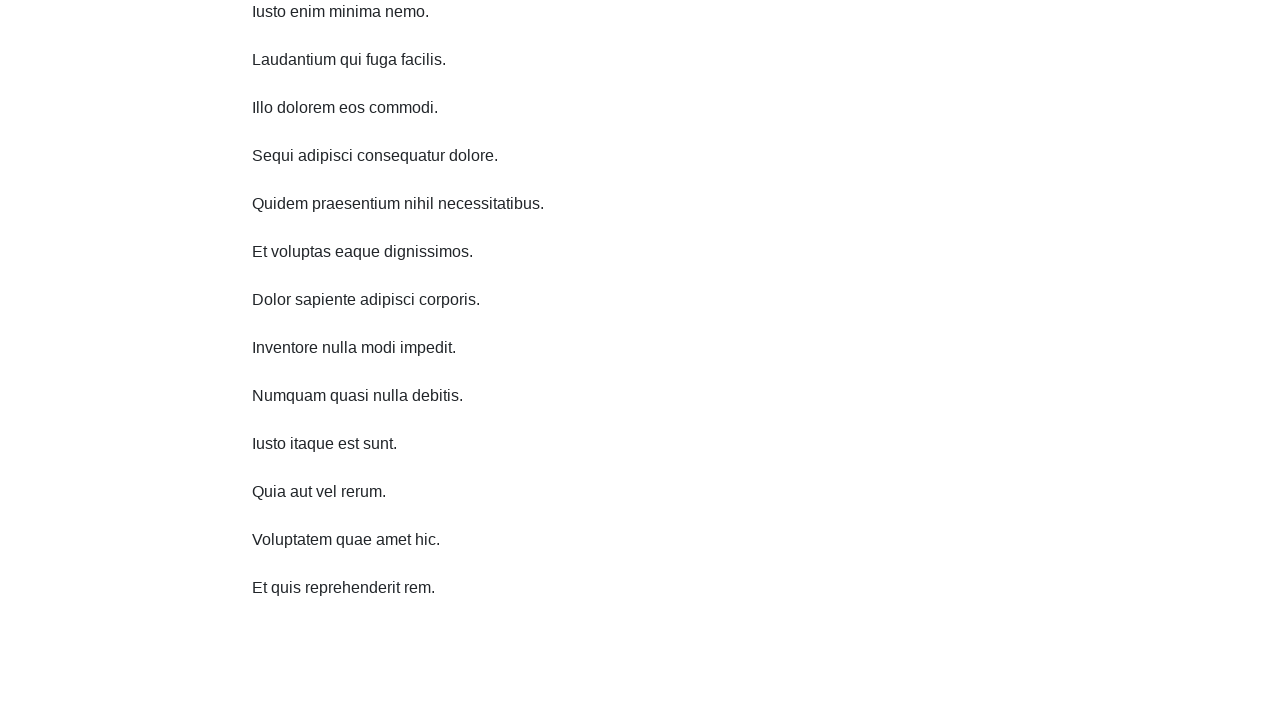

Waited 1 second after scrolling down
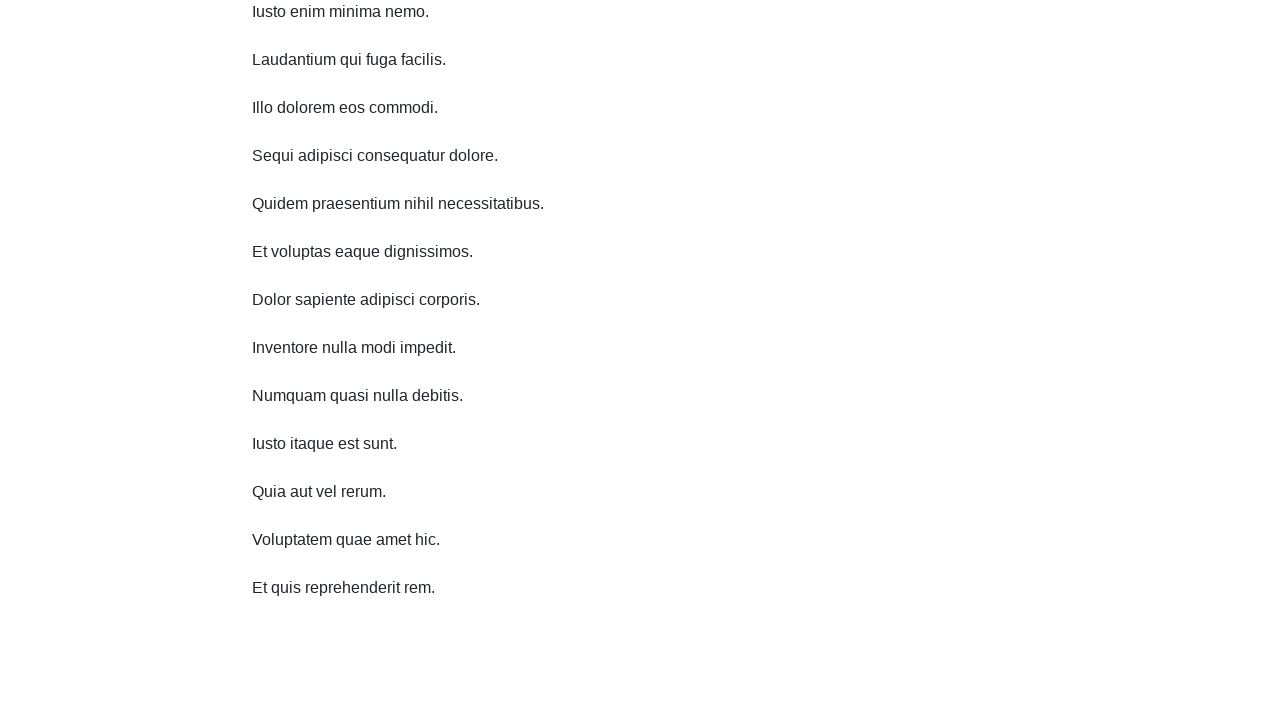

Scrolled down 750 pixels (iteration 10/10)
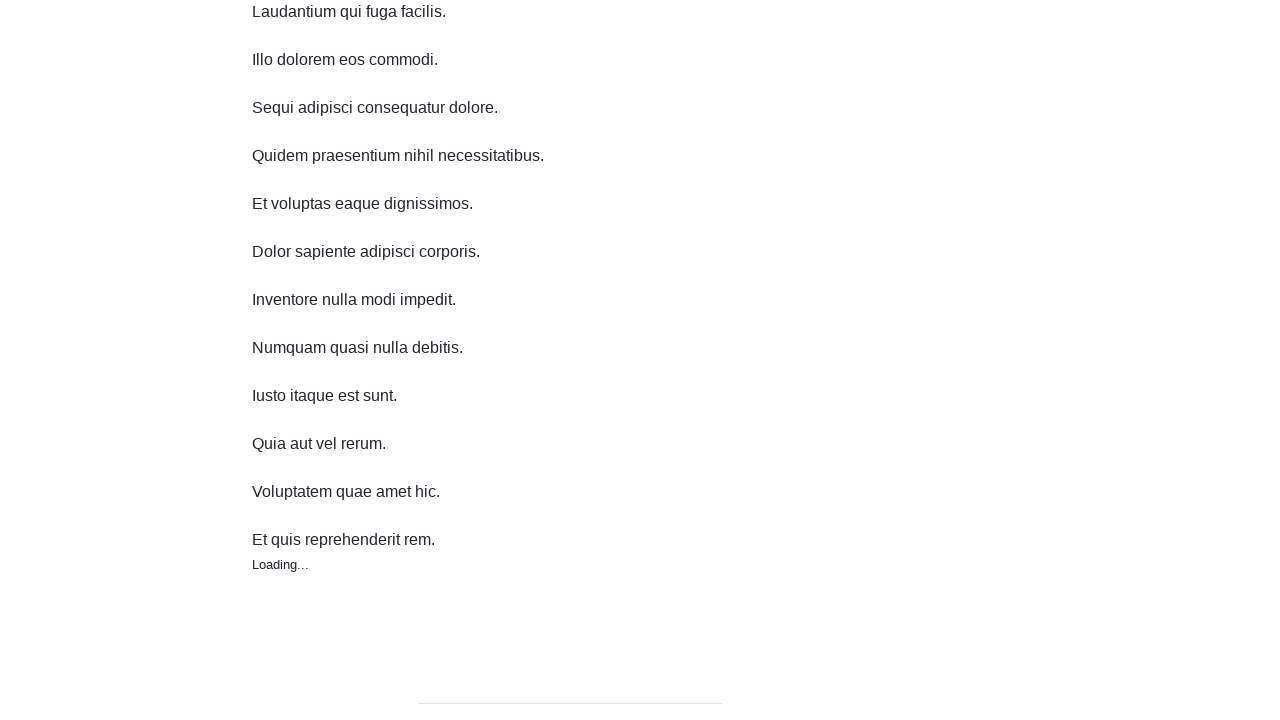

Waited 1 second after scrolling down
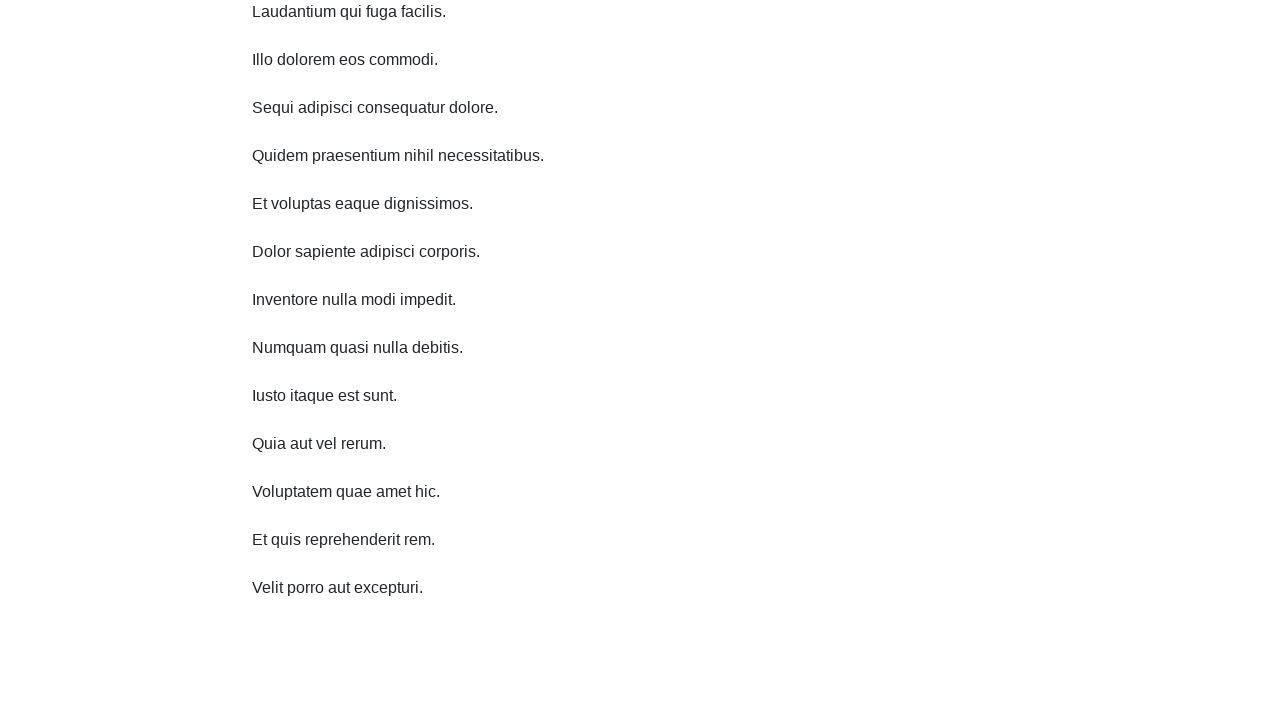

Scrolled up 750 pixels (iteration 1/10)
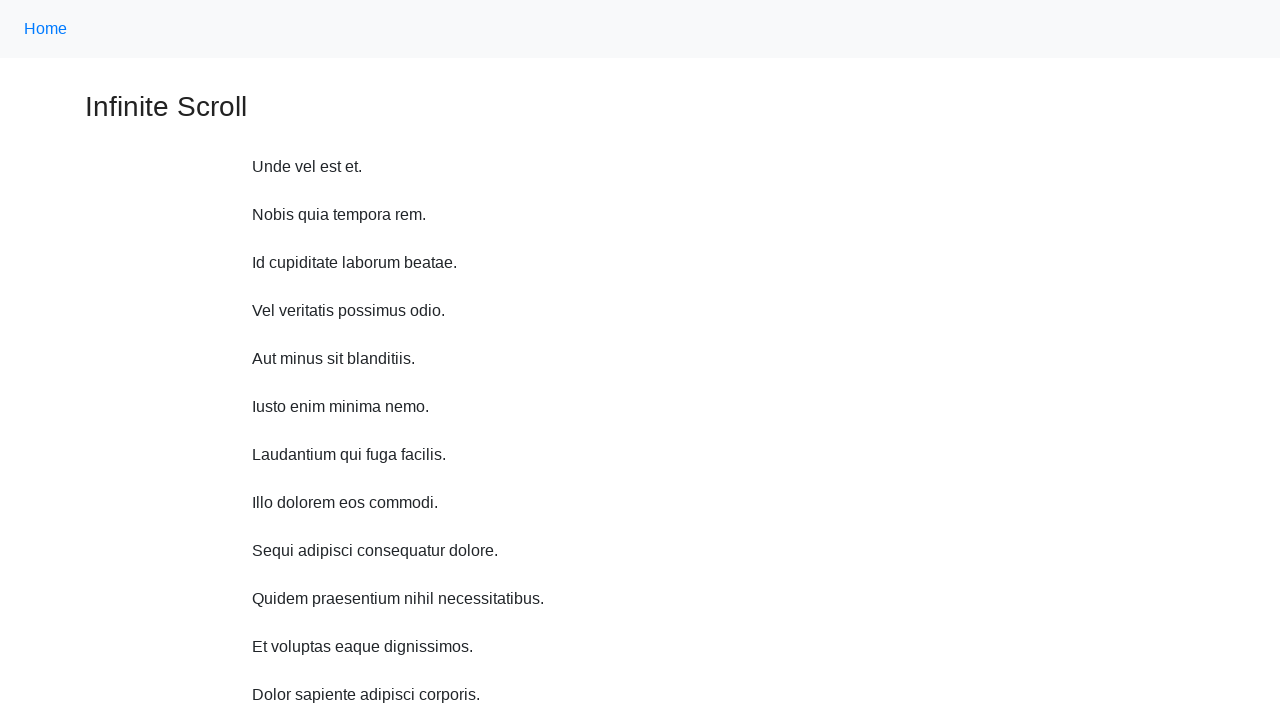

Waited 1 second after scrolling up
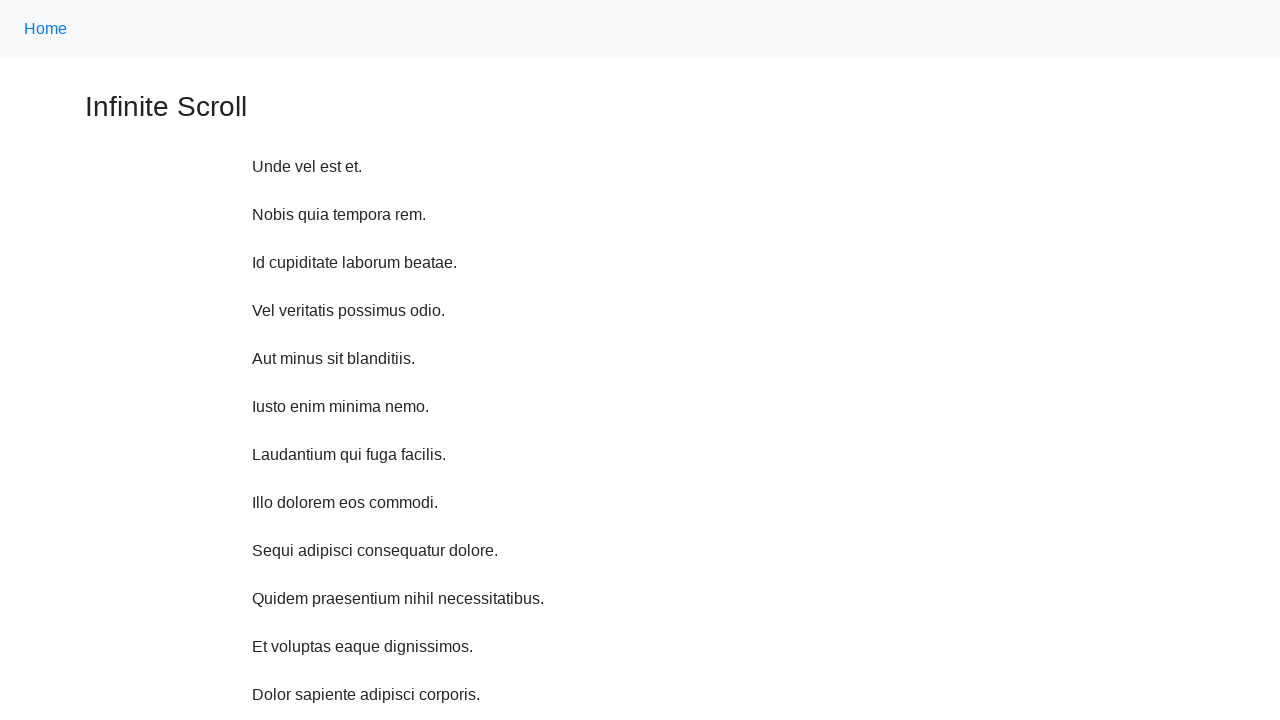

Scrolled up 750 pixels (iteration 2/10)
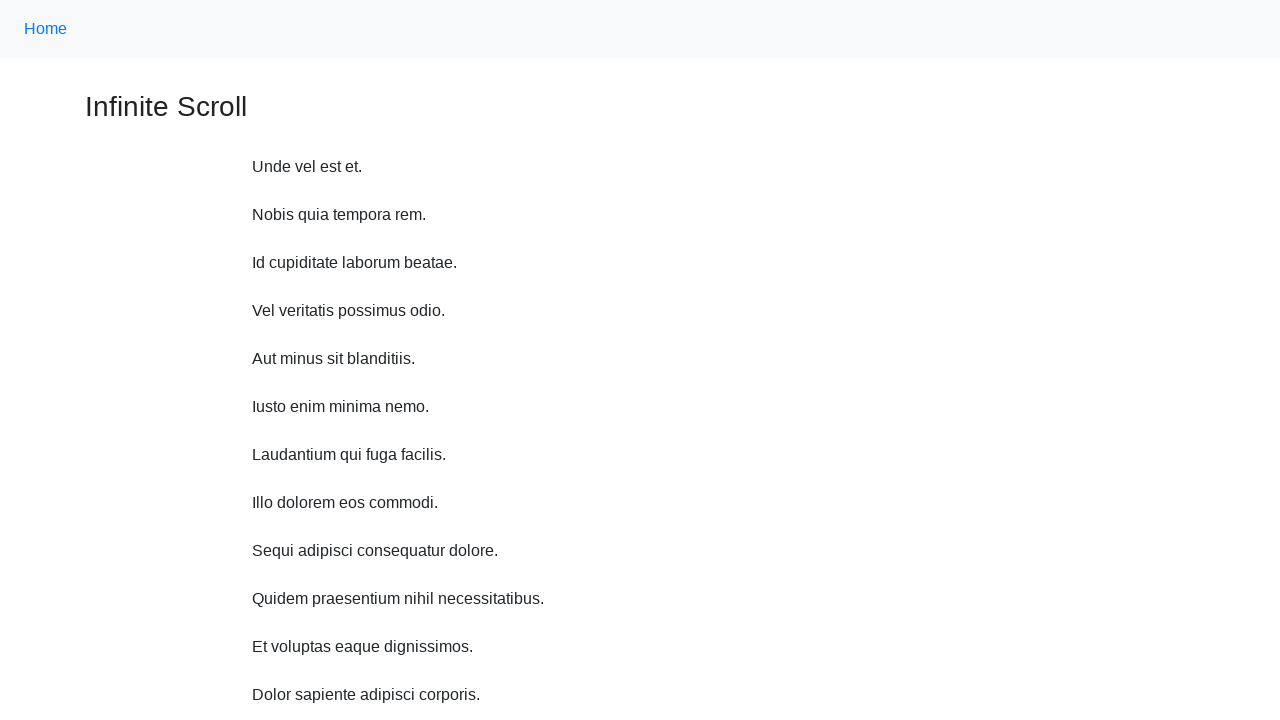

Waited 1 second after scrolling up
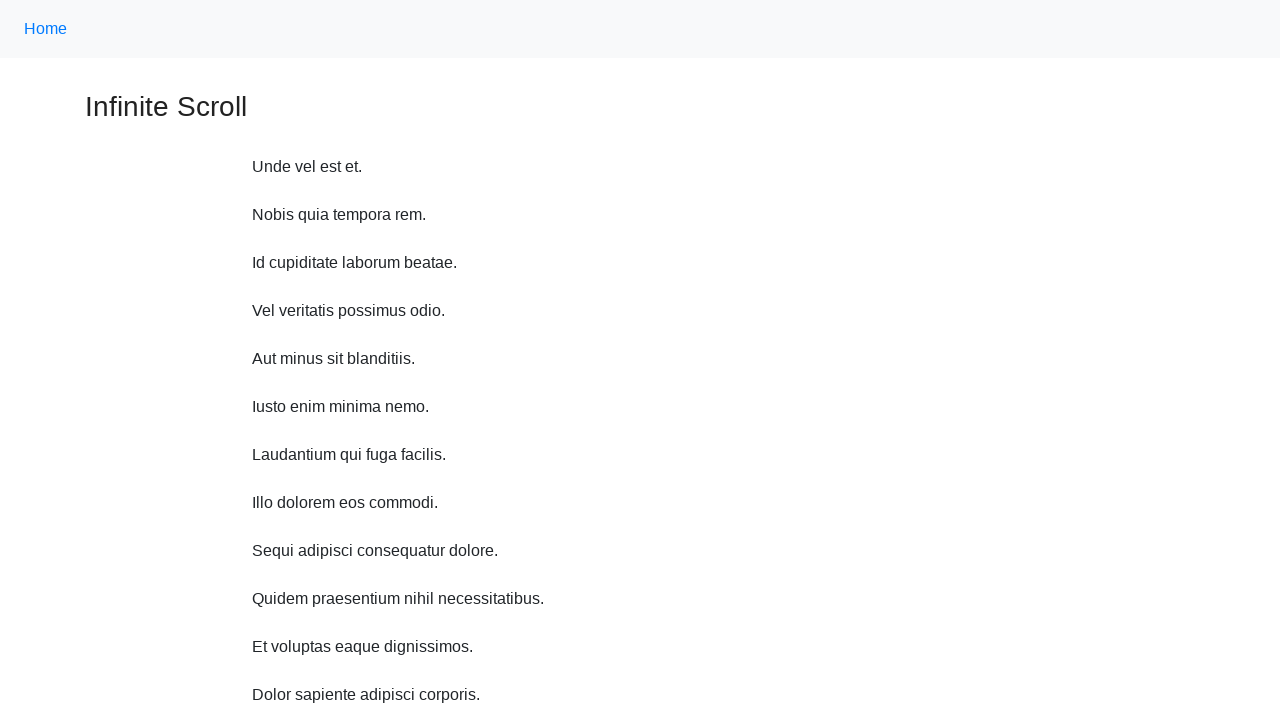

Scrolled up 750 pixels (iteration 3/10)
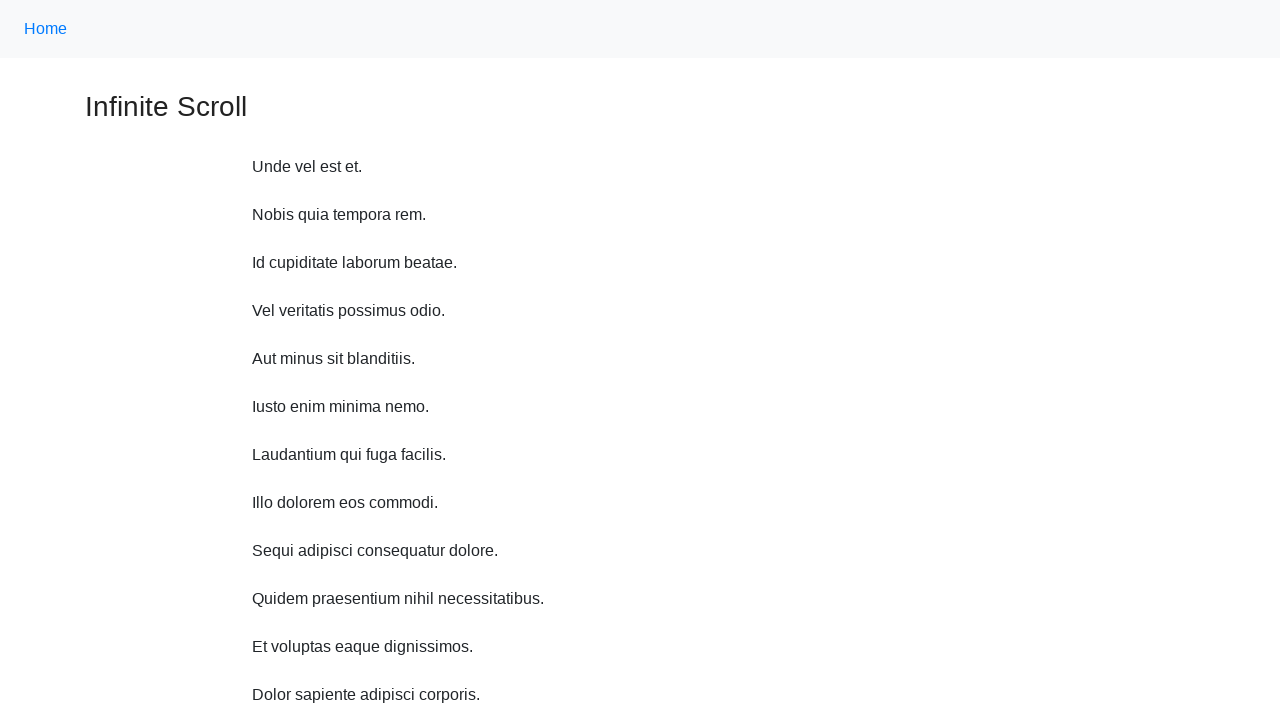

Waited 1 second after scrolling up
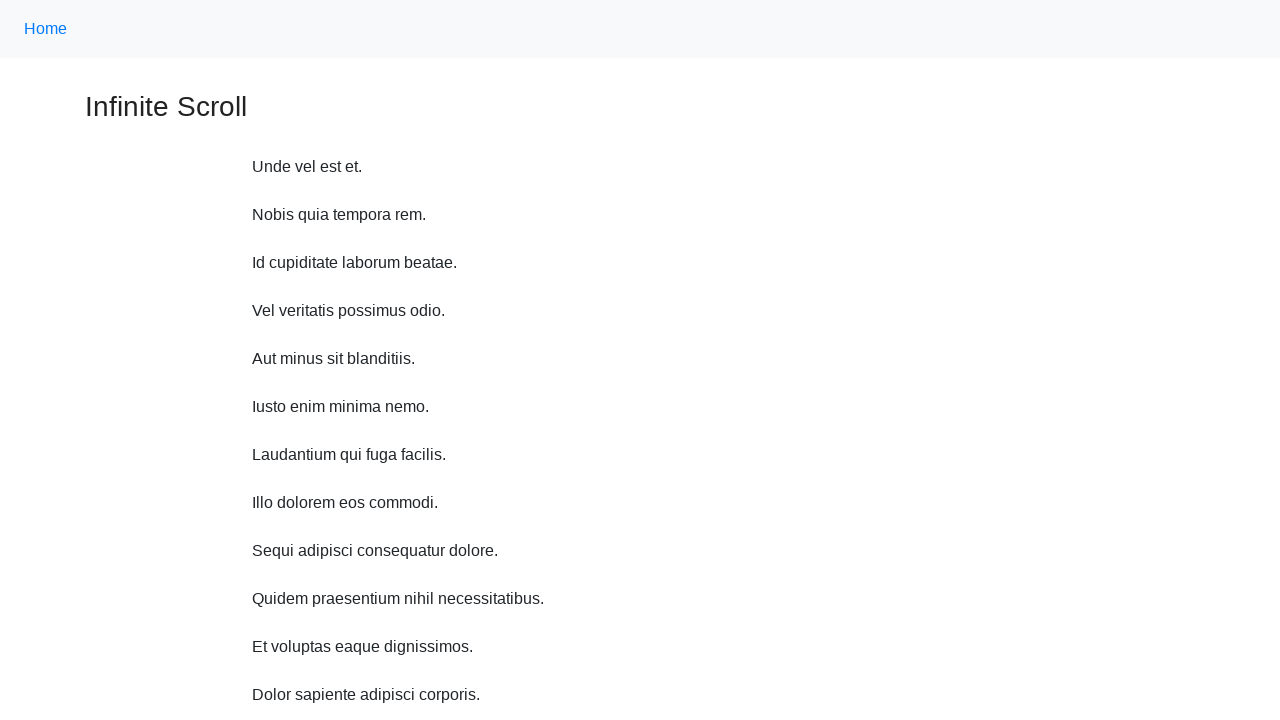

Scrolled up 750 pixels (iteration 4/10)
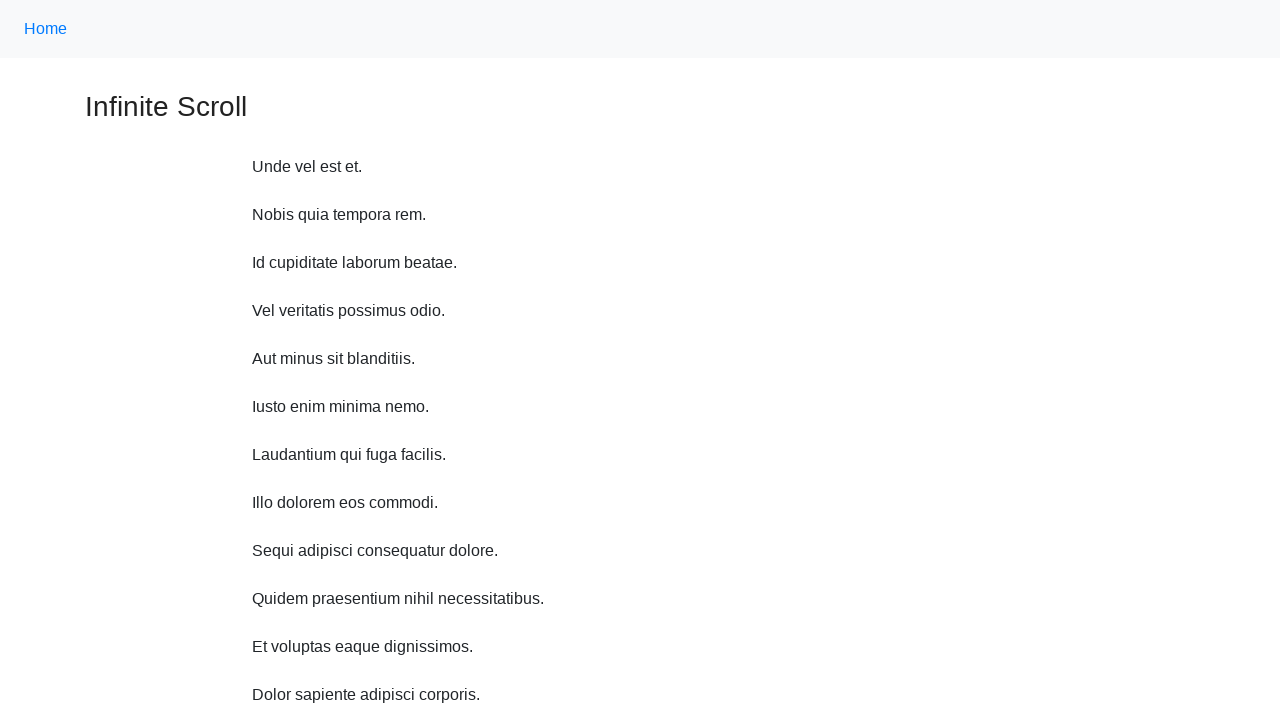

Waited 1 second after scrolling up
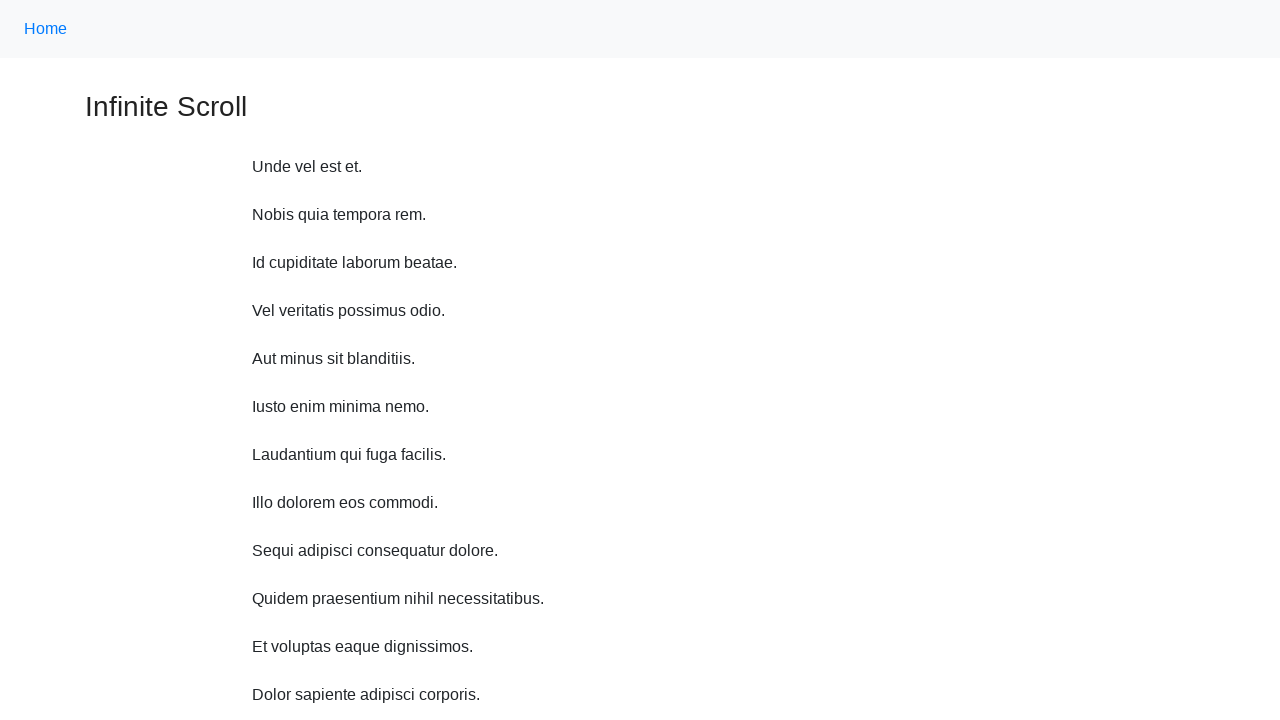

Scrolled up 750 pixels (iteration 5/10)
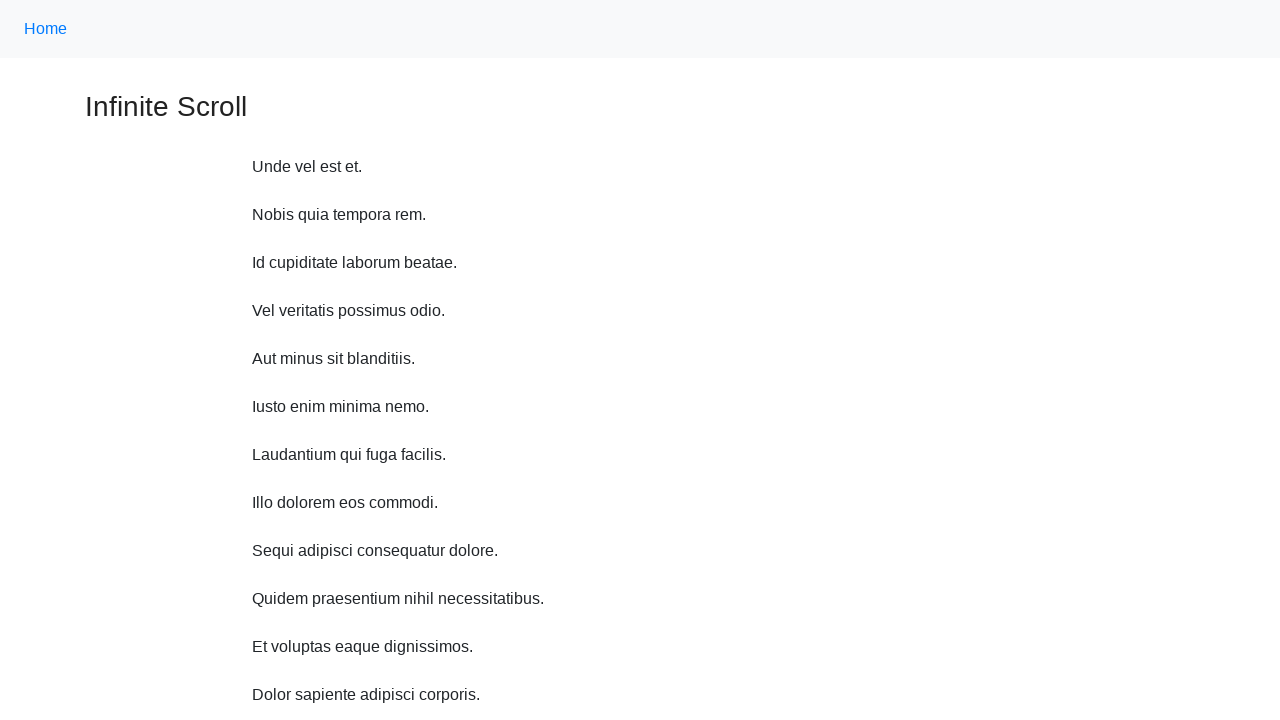

Waited 1 second after scrolling up
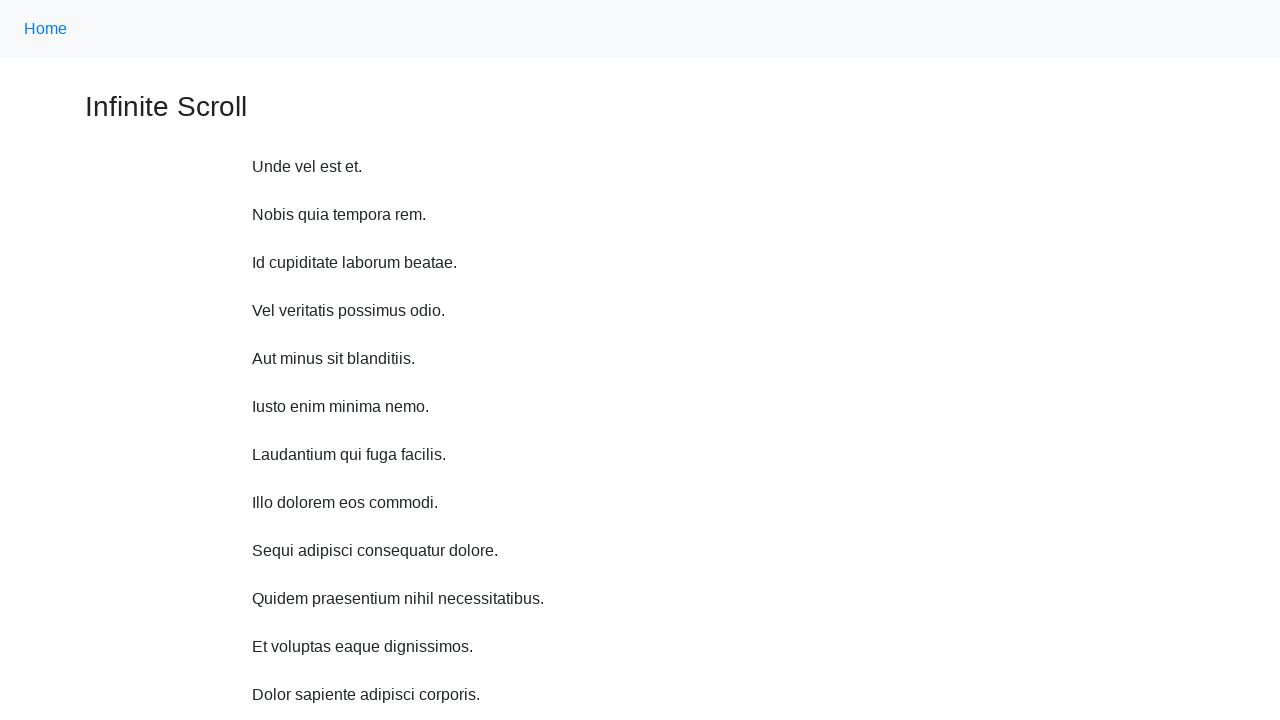

Scrolled up 750 pixels (iteration 6/10)
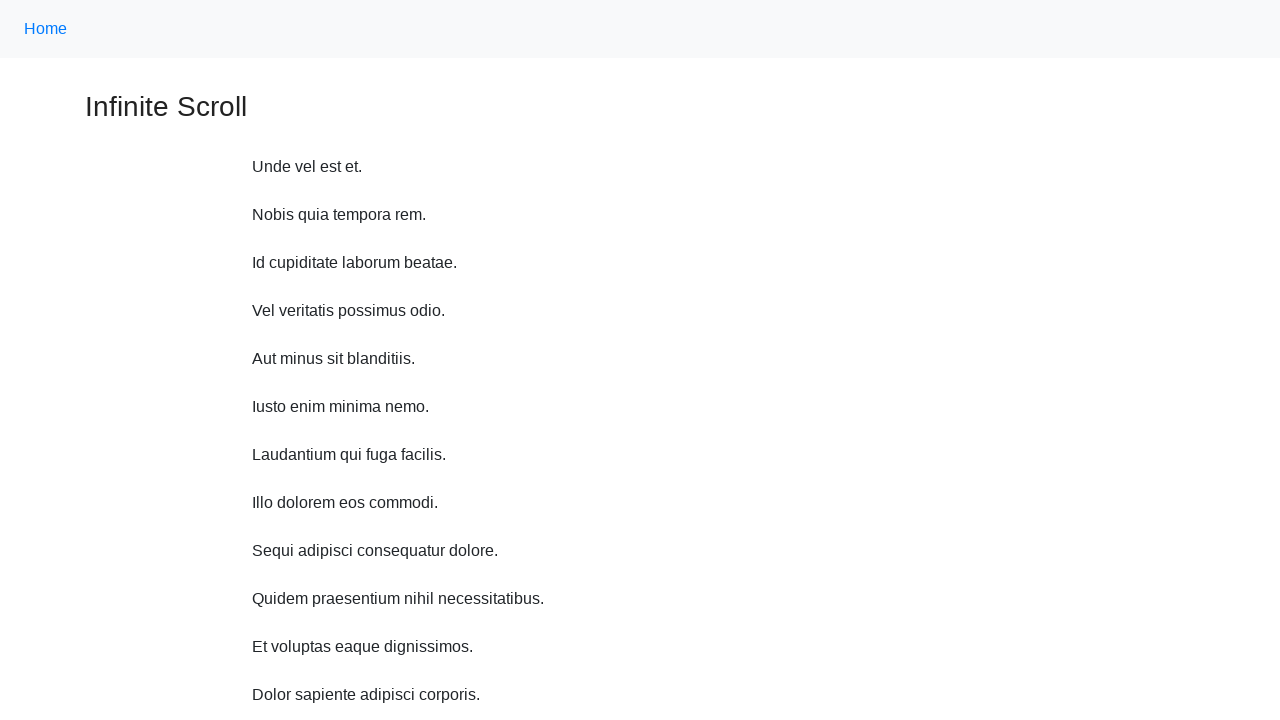

Waited 1 second after scrolling up
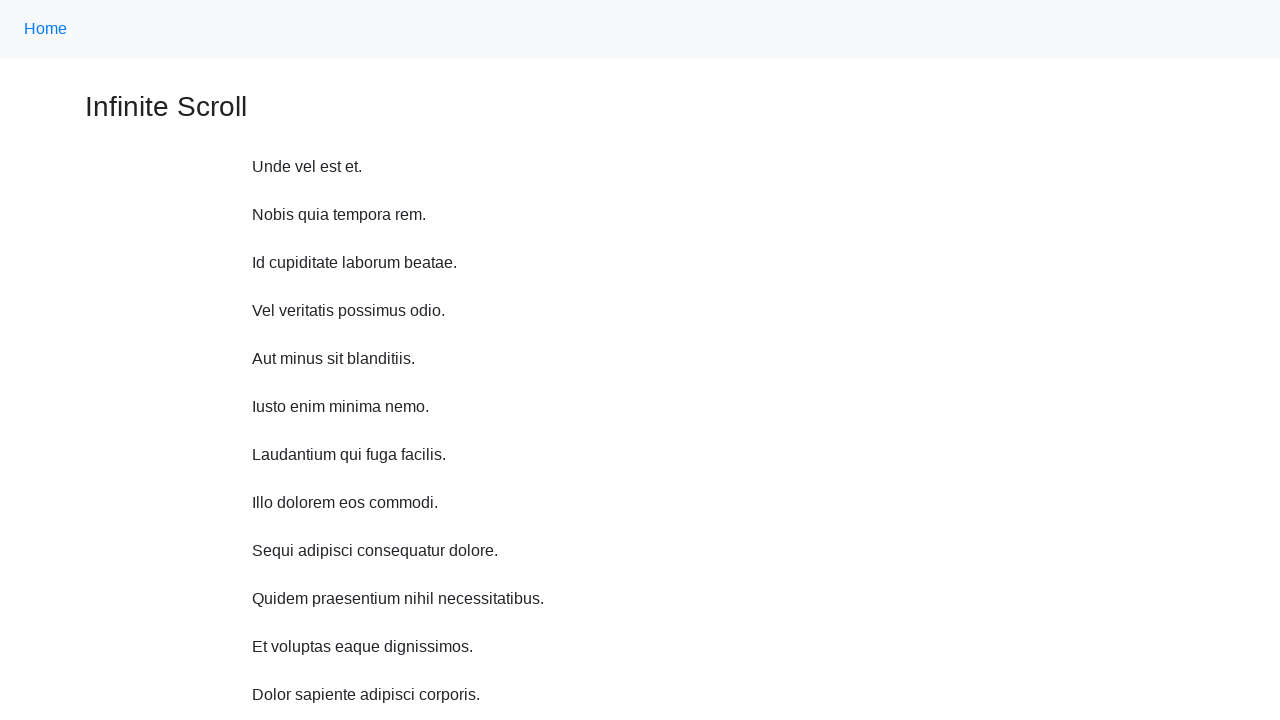

Scrolled up 750 pixels (iteration 7/10)
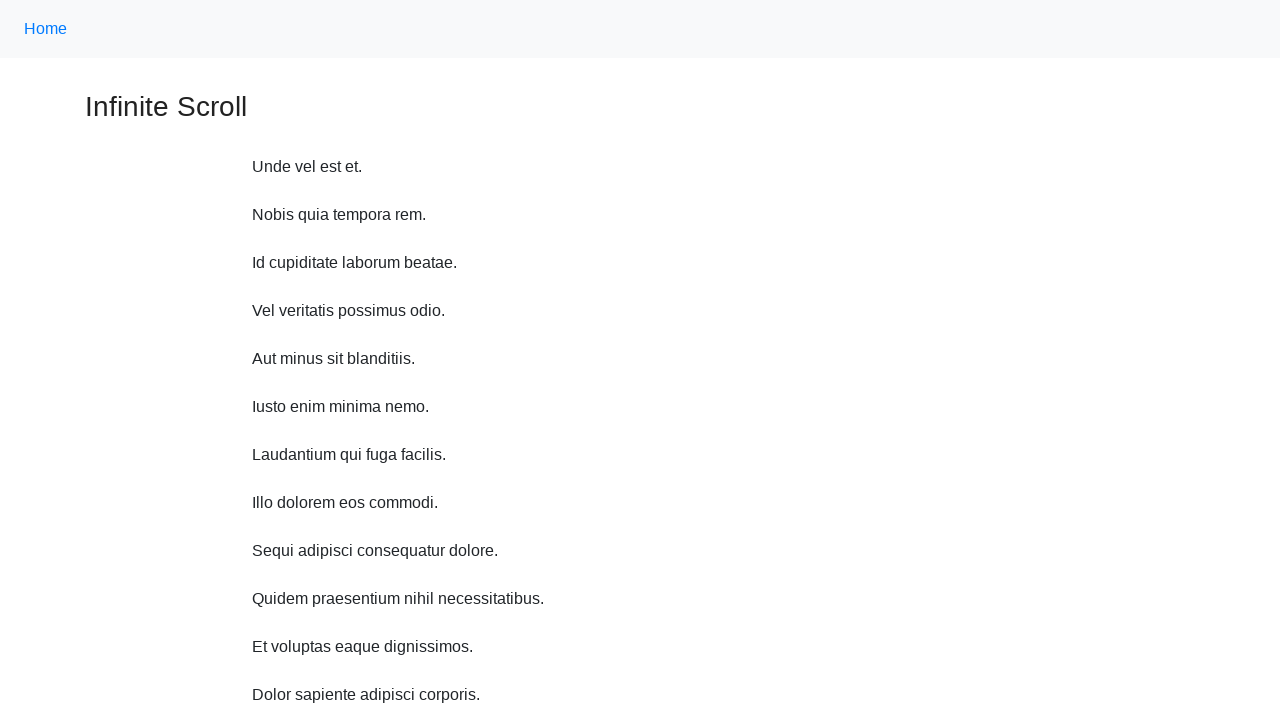

Waited 1 second after scrolling up
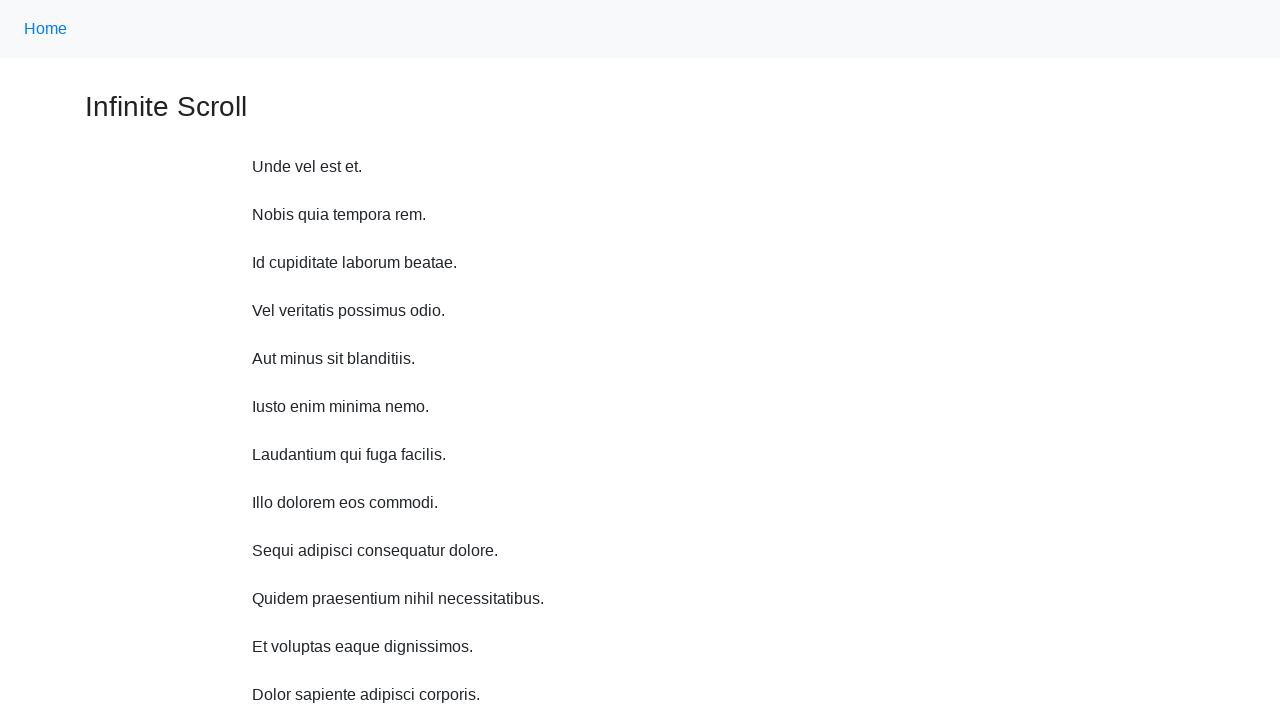

Scrolled up 750 pixels (iteration 8/10)
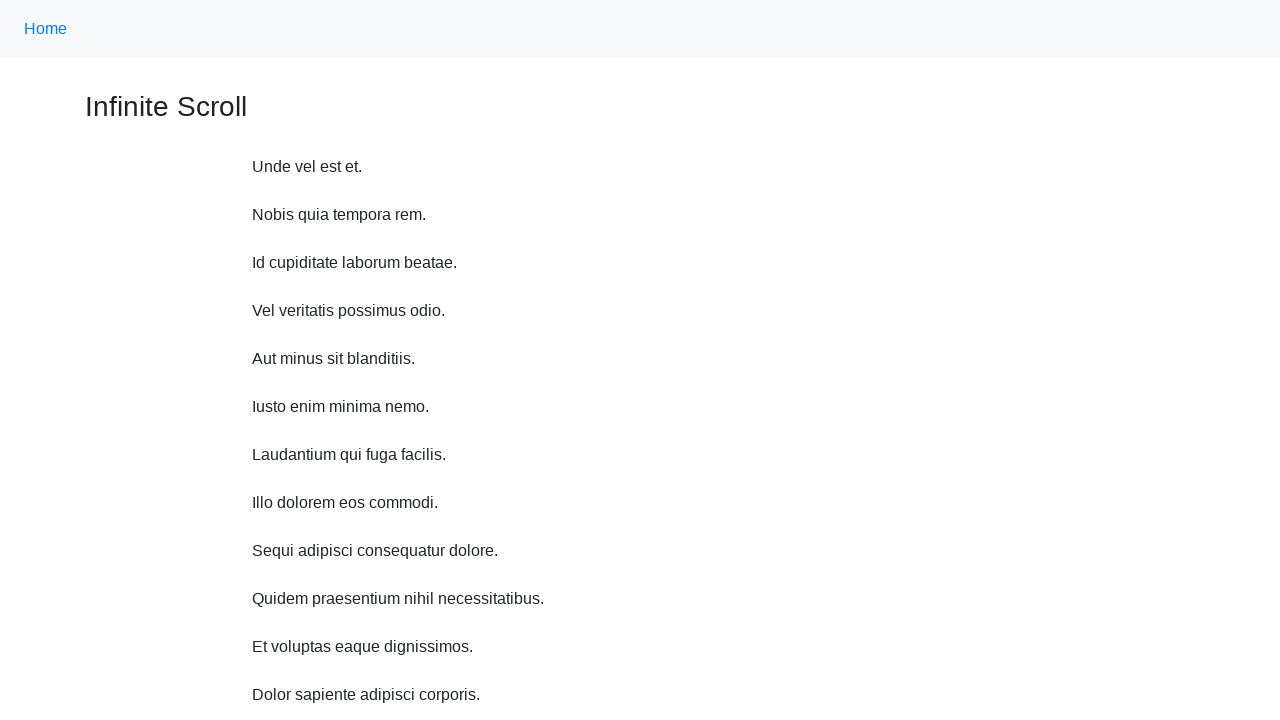

Waited 1 second after scrolling up
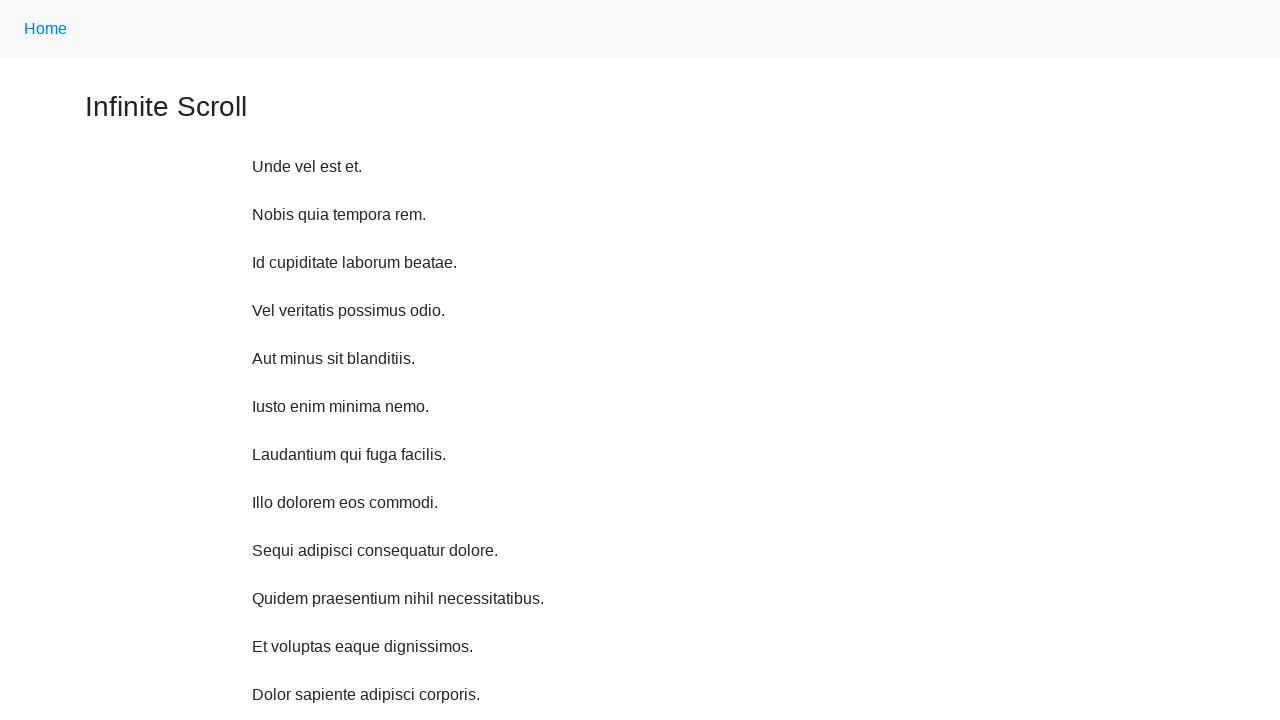

Scrolled up 750 pixels (iteration 9/10)
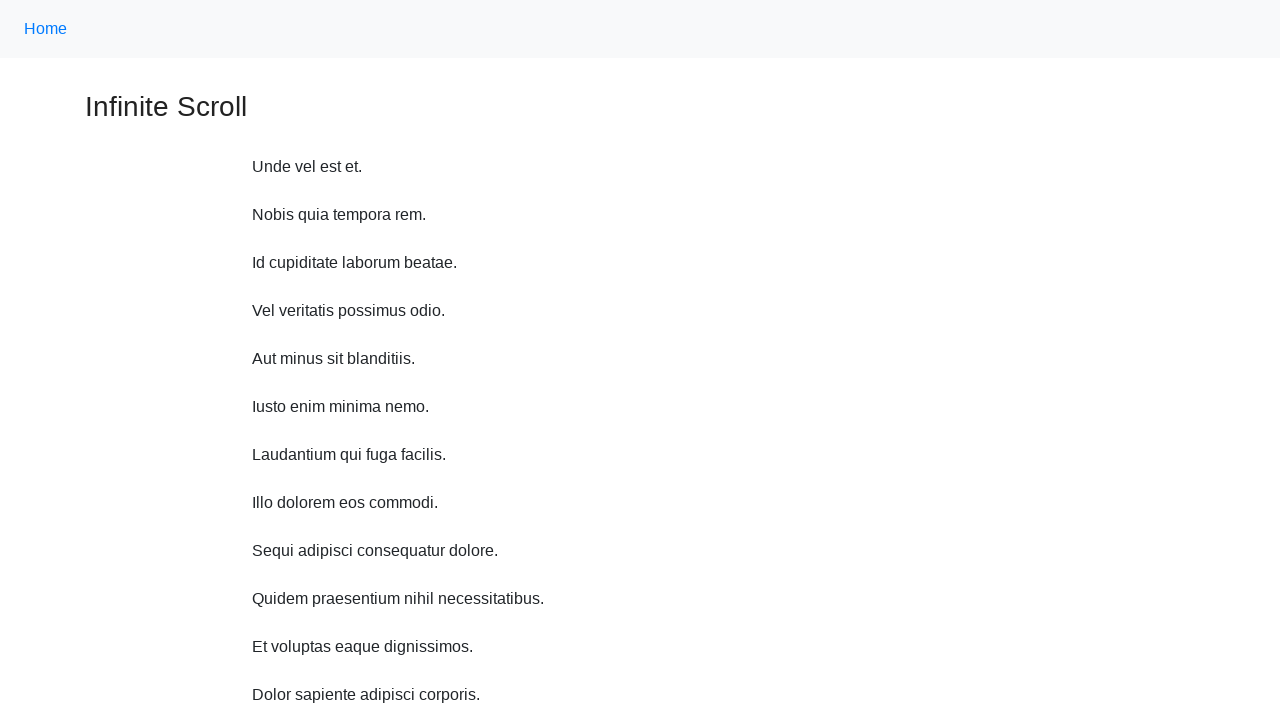

Waited 1 second after scrolling up
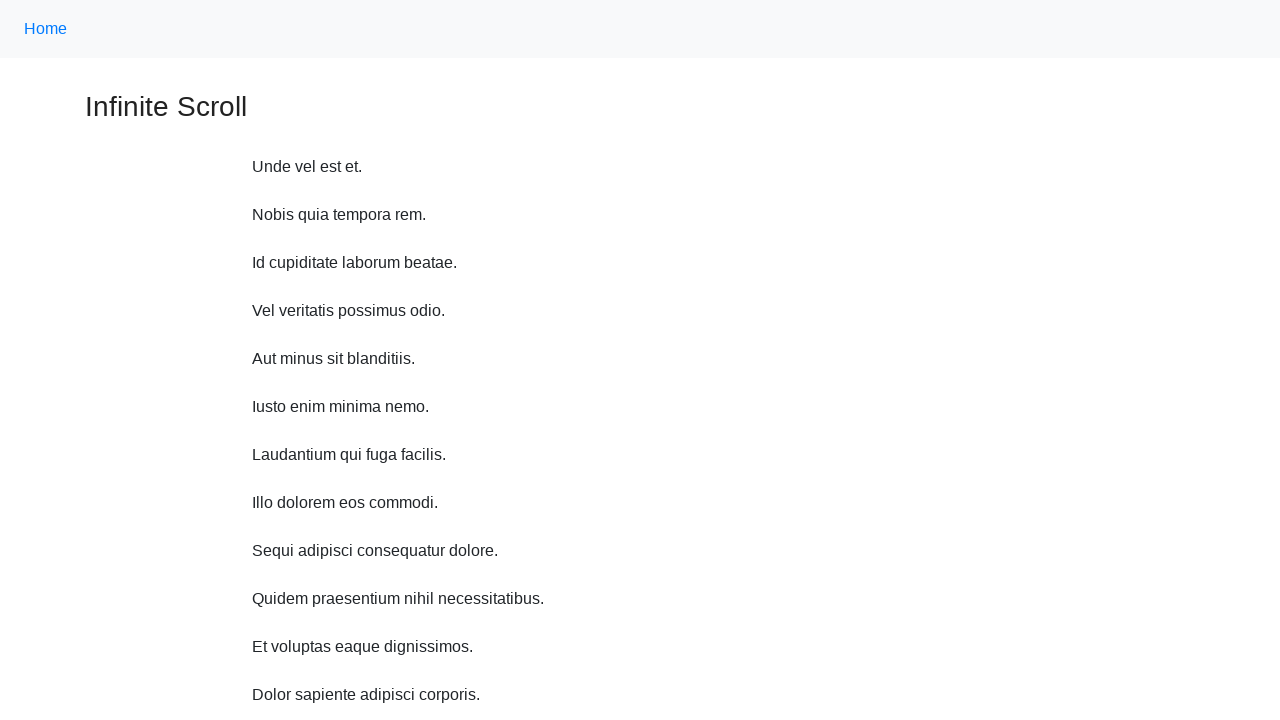

Scrolled up 750 pixels (iteration 10/10)
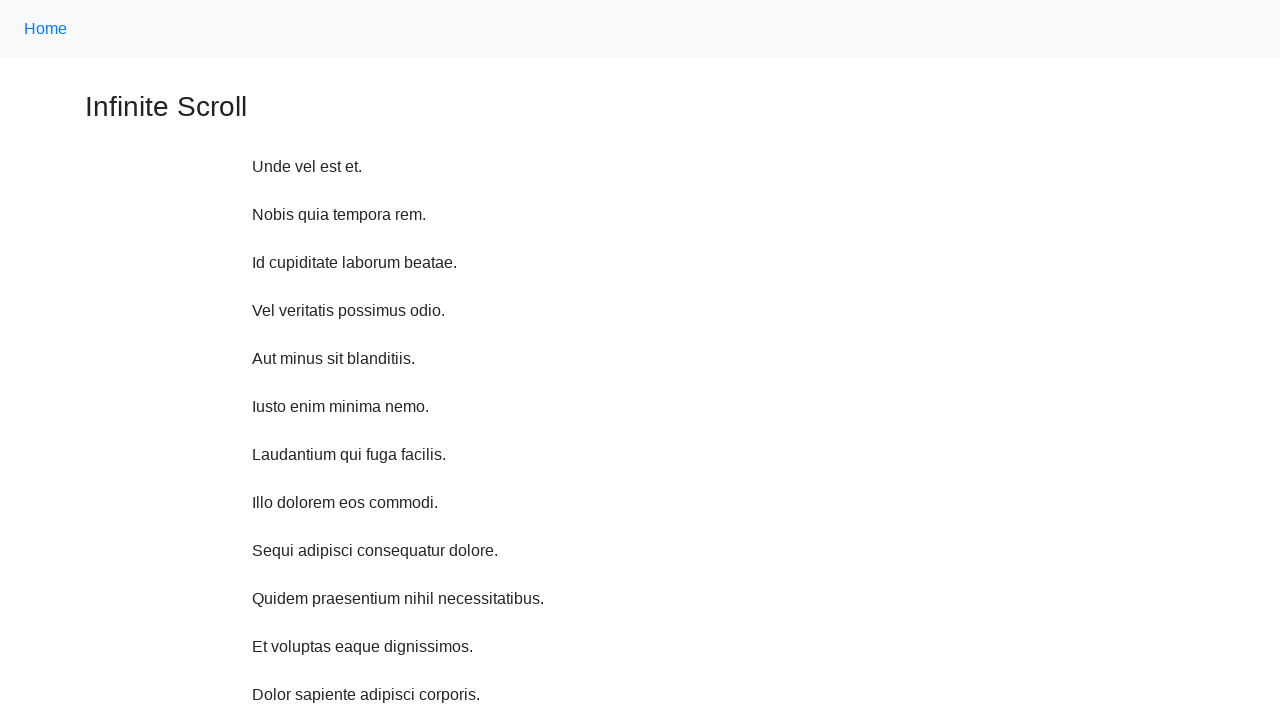

Waited 1 second after scrolling up
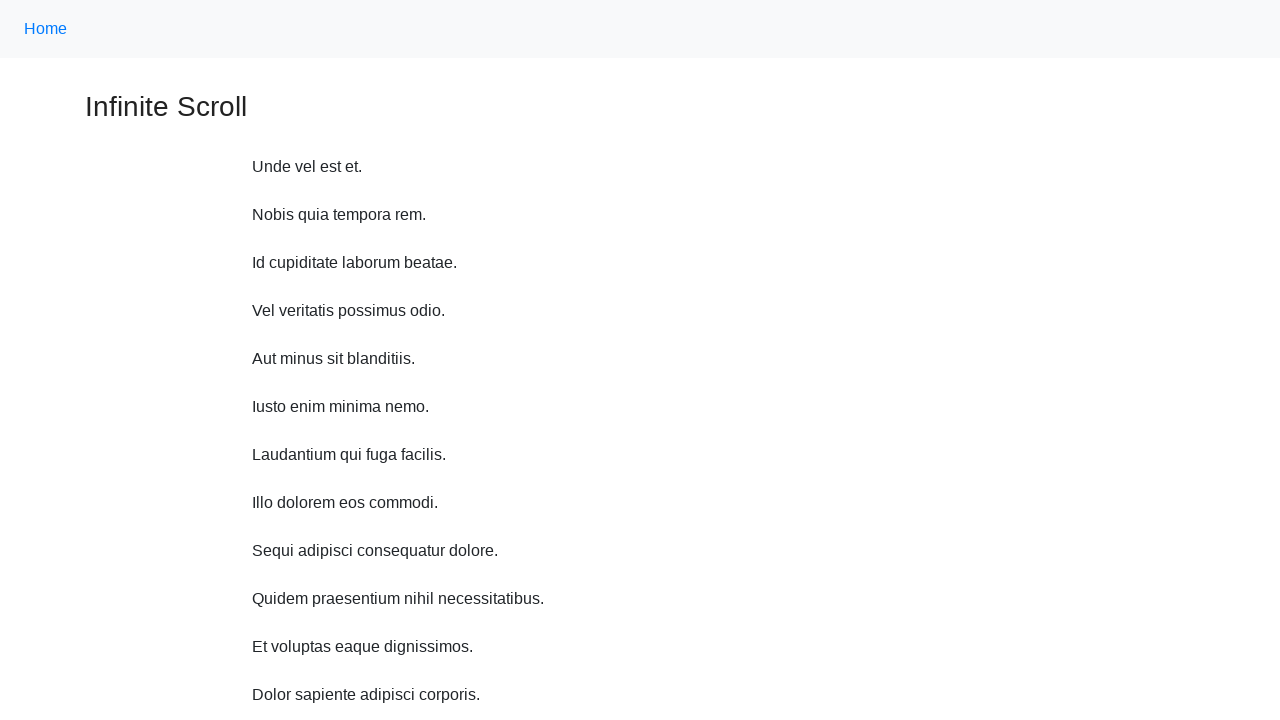

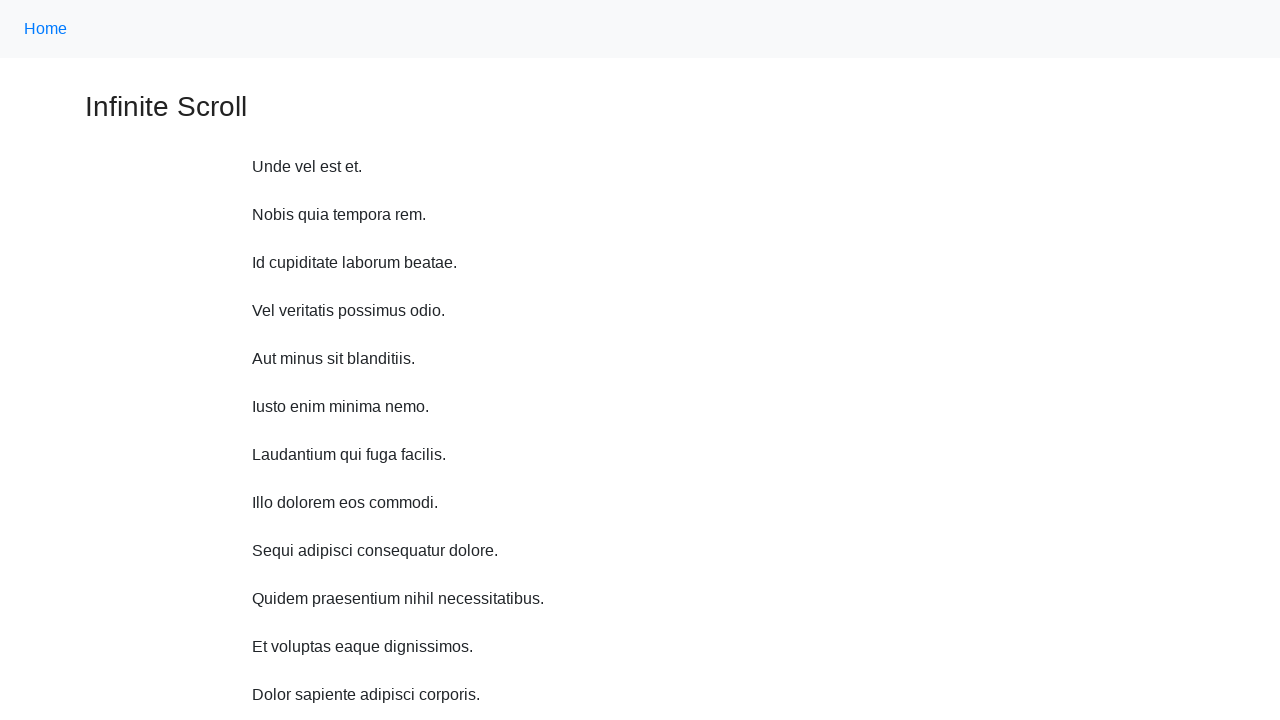